Tests page scrolling functionality by scrolling down, up, right, and left using JavaScript executor

Starting URL: https://www.seleniumhq.org/

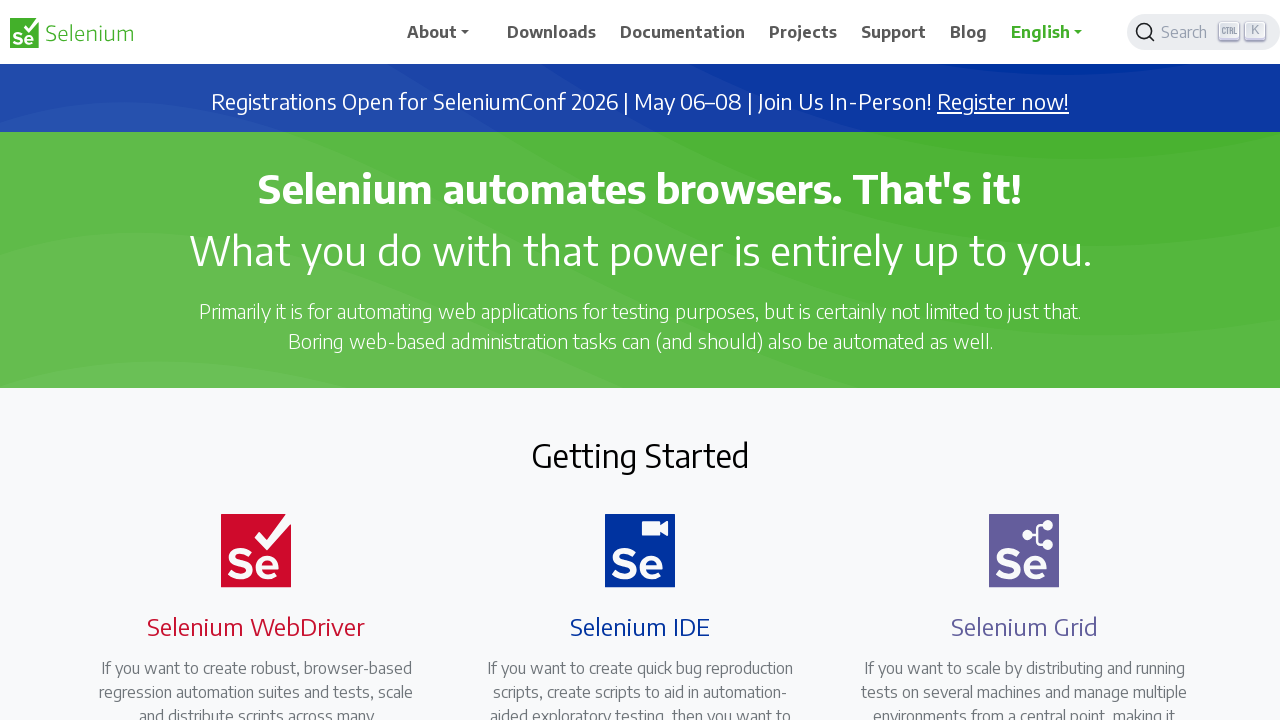

Scrolled down 50px using JavaScript executor
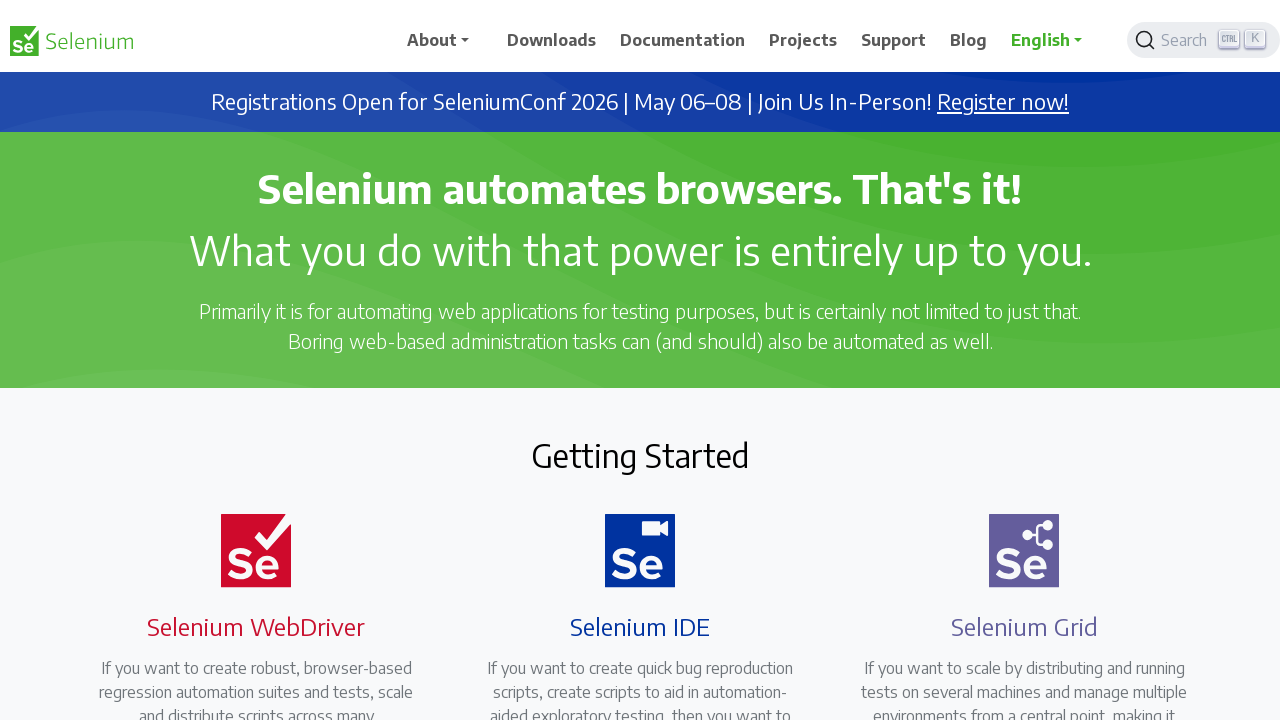

Waited 1 second after scrolling down
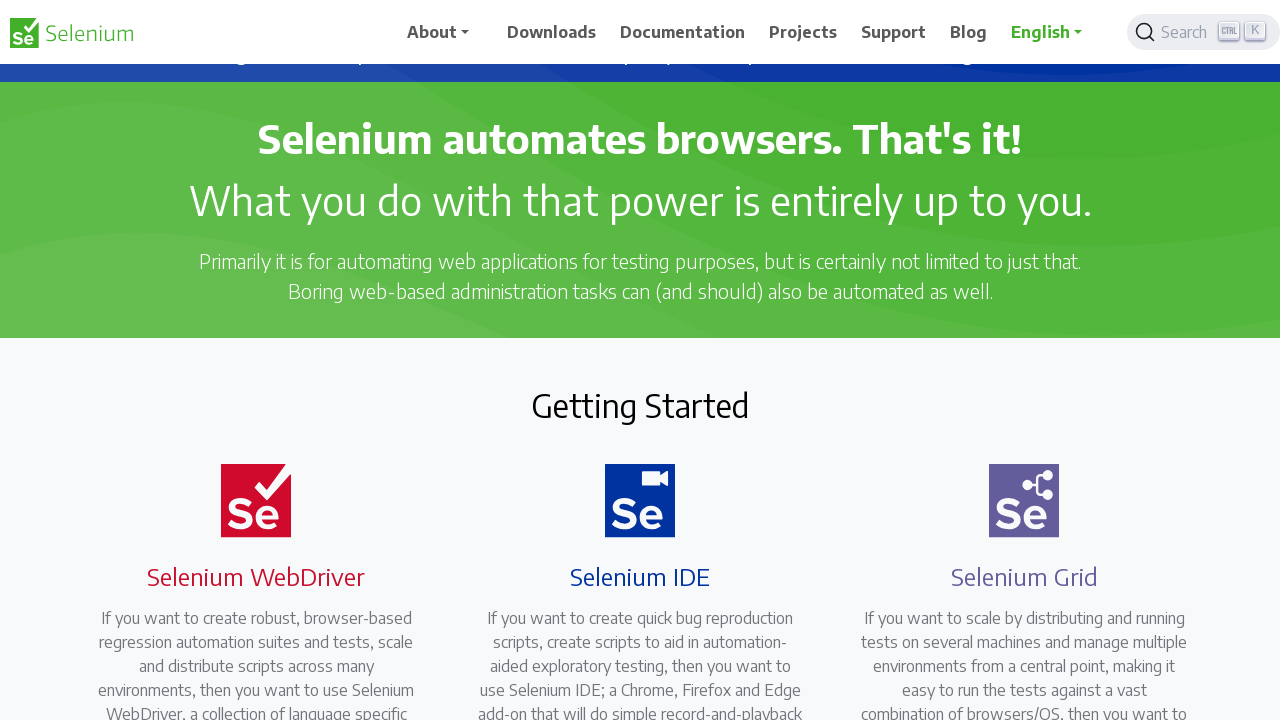

Scrolled down 50px using JavaScript executor
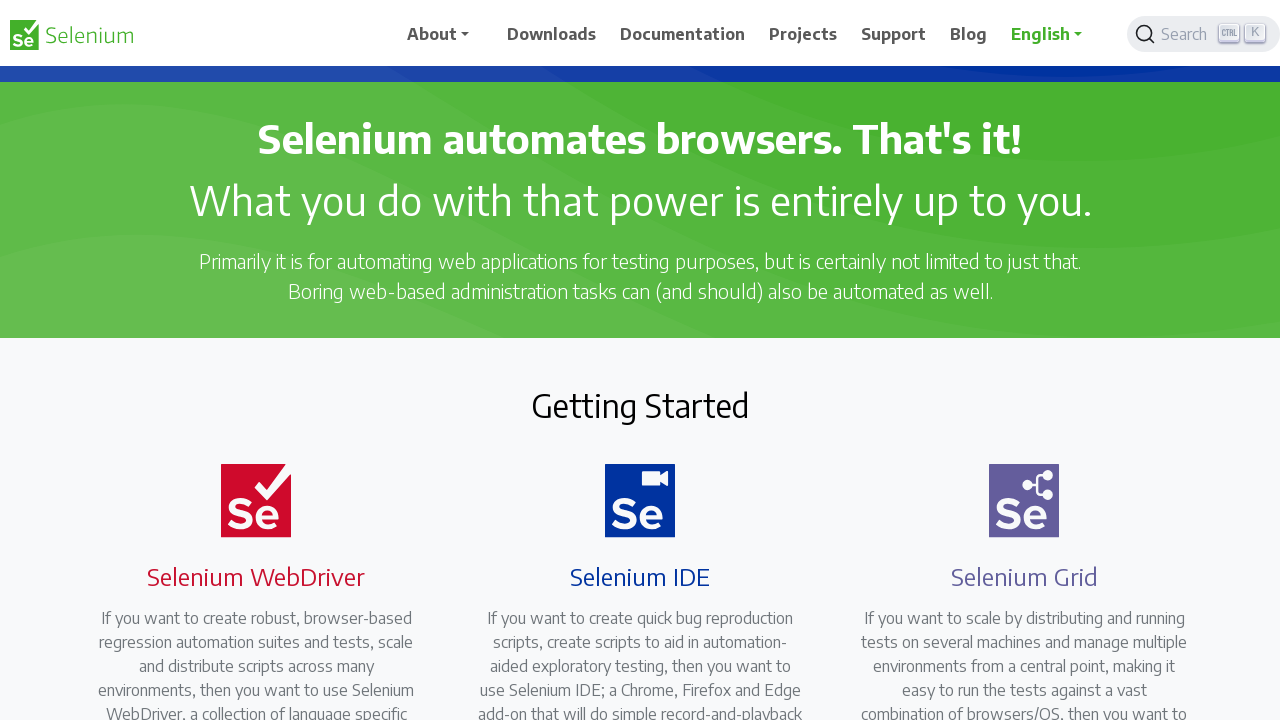

Waited 1 second after scrolling down
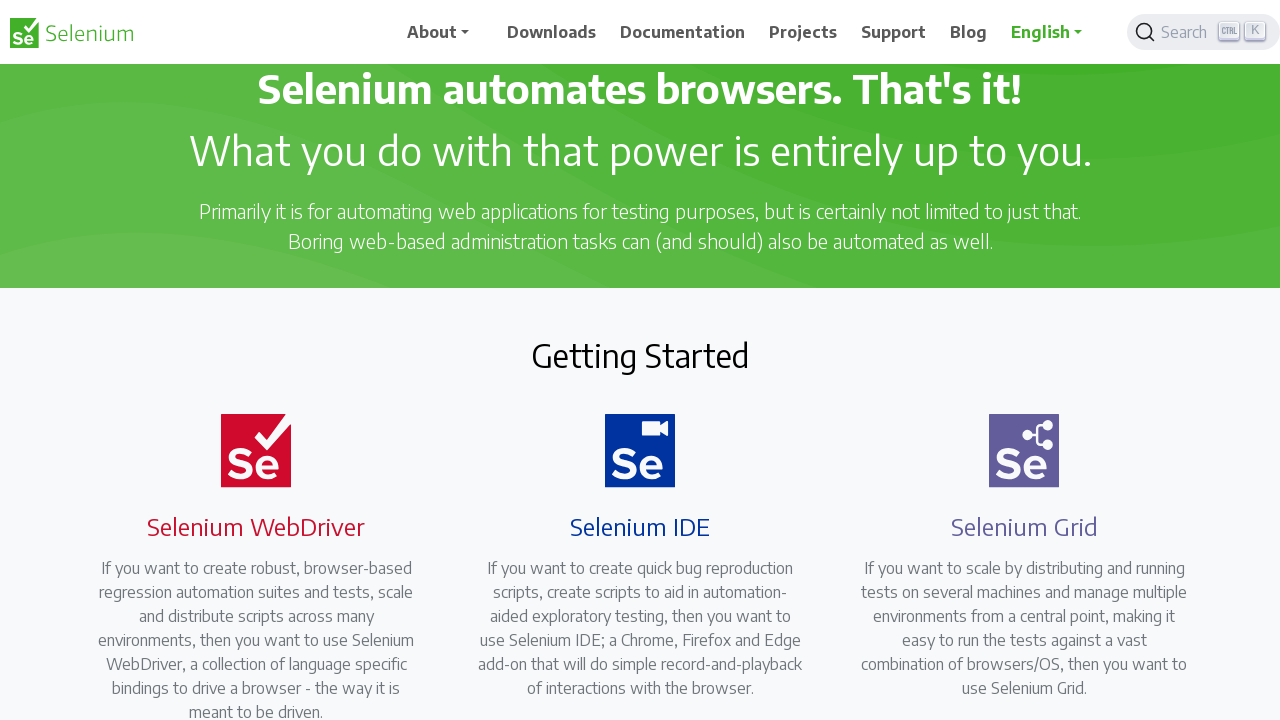

Scrolled down 50px using JavaScript executor
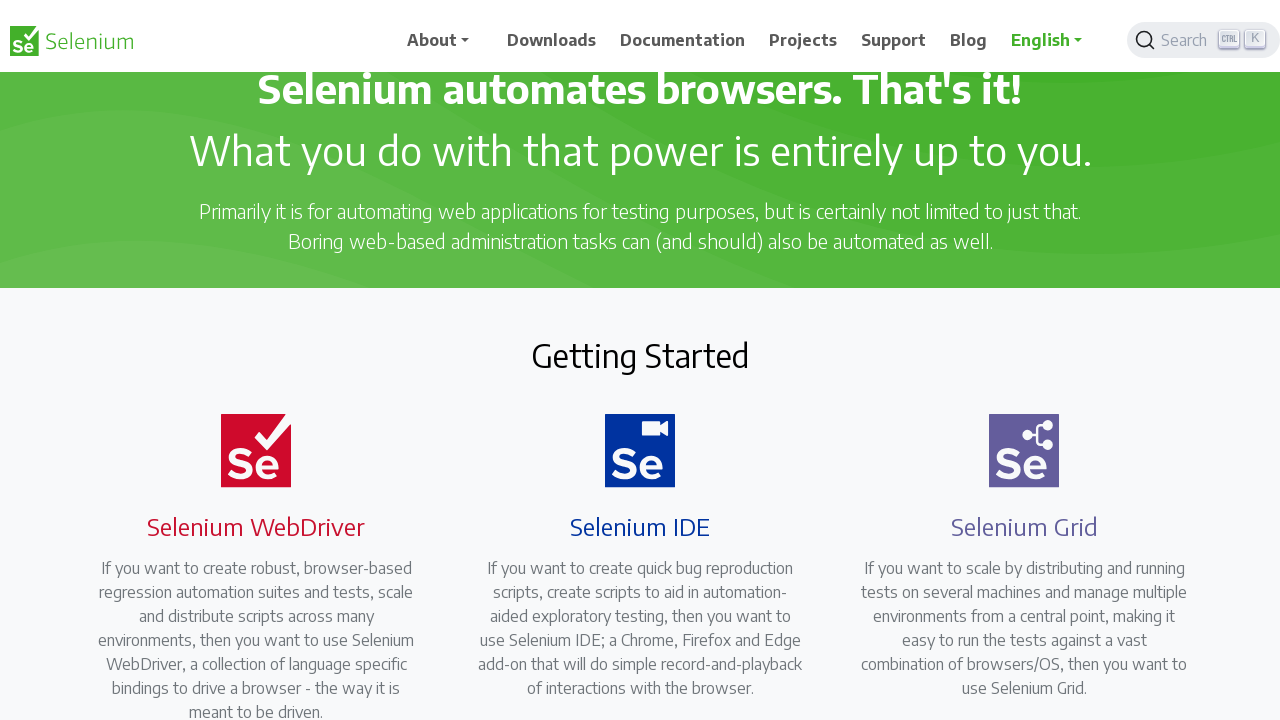

Waited 1 second after scrolling down
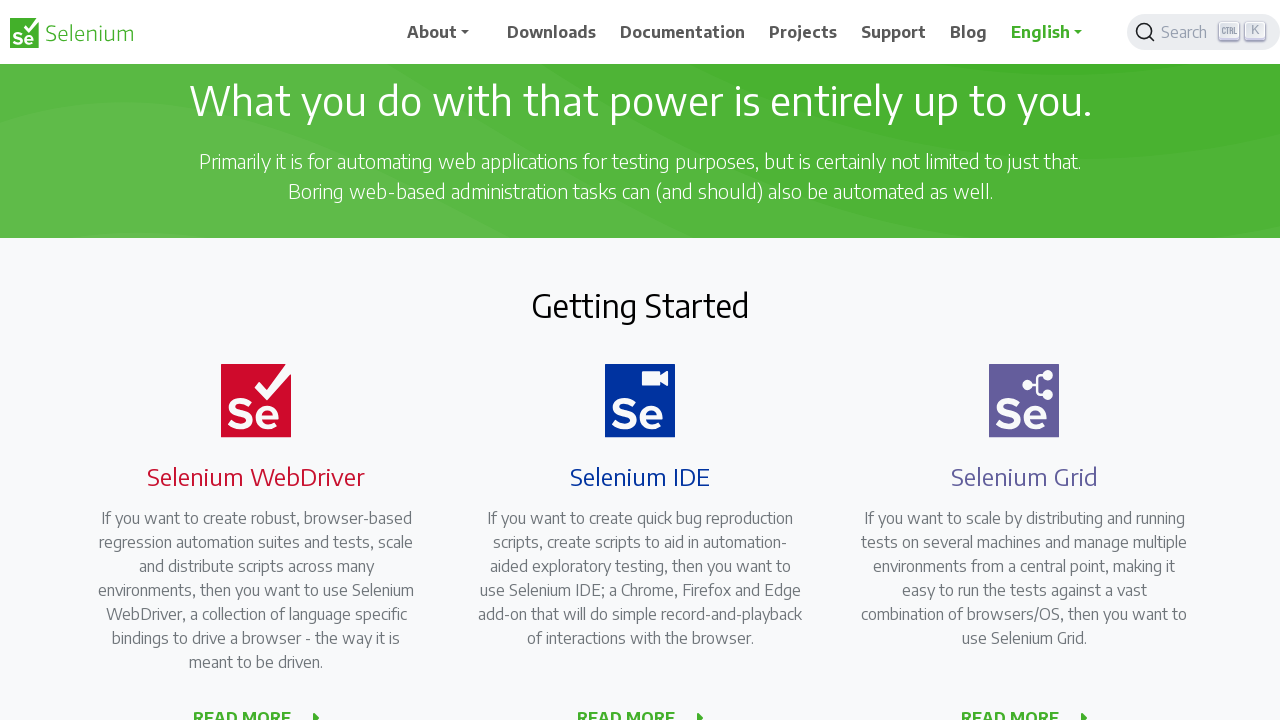

Scrolled down 50px using JavaScript executor
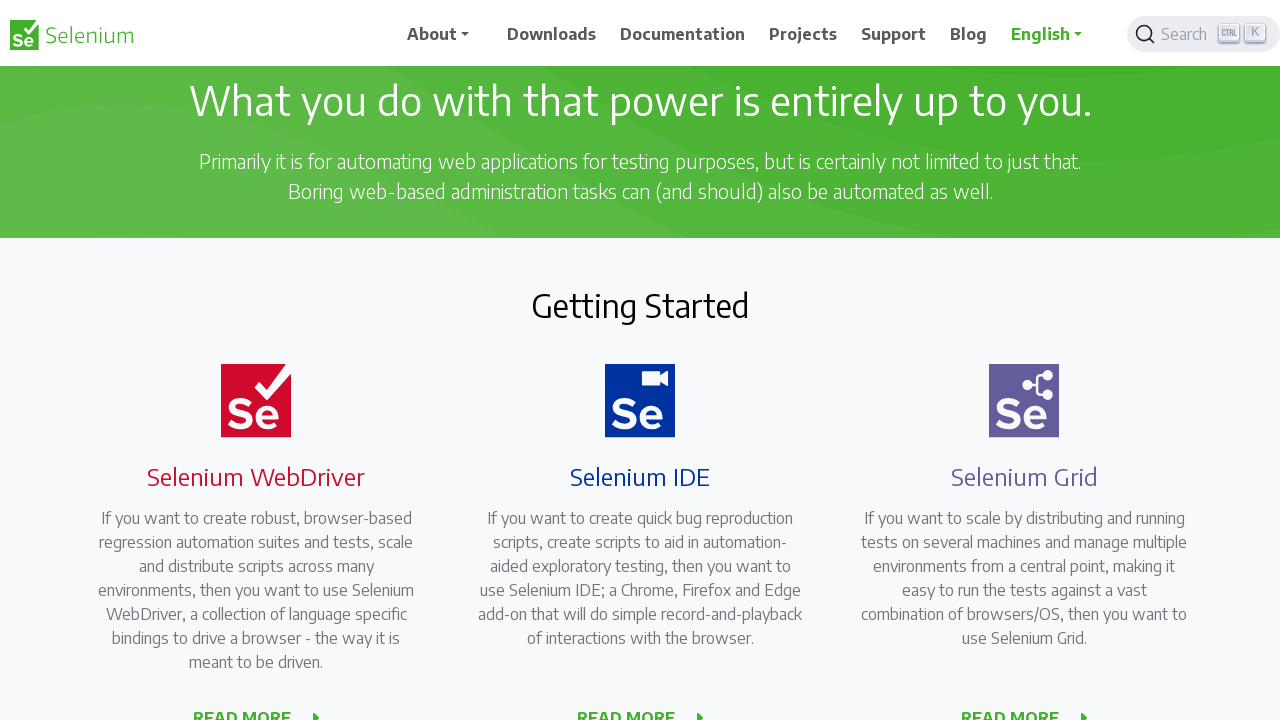

Waited 1 second after scrolling down
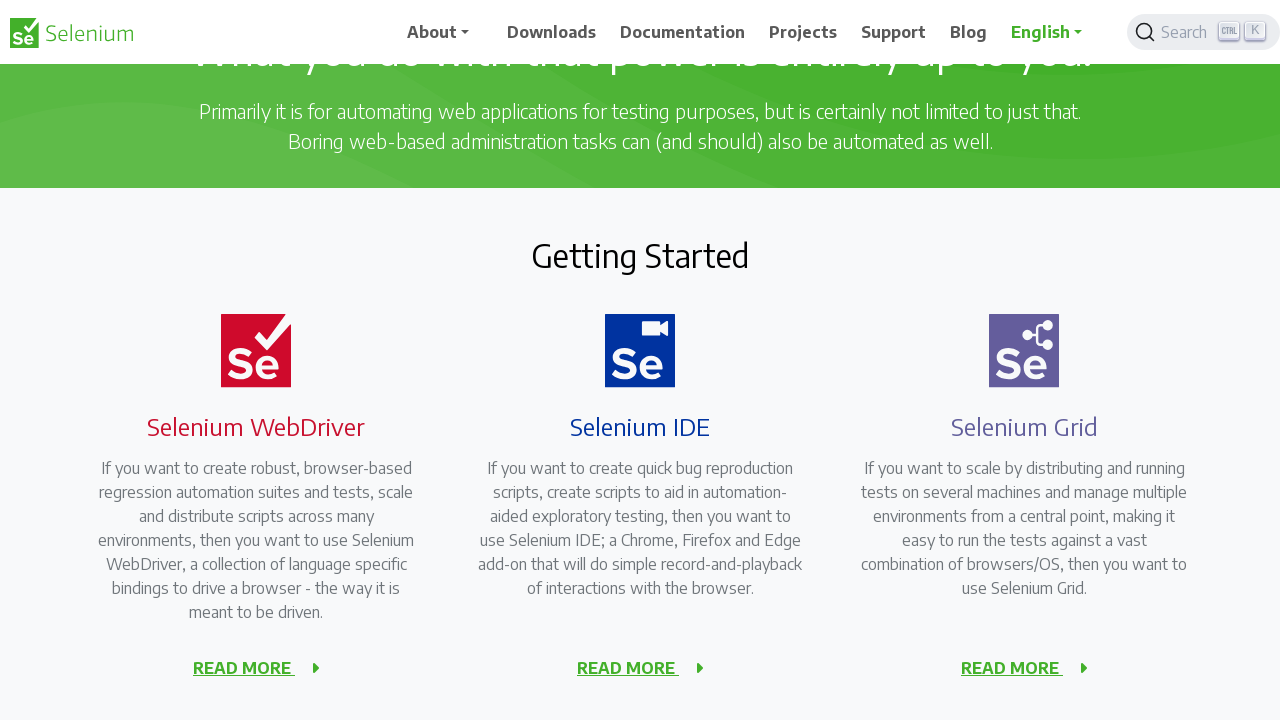

Scrolled down 50px using JavaScript executor
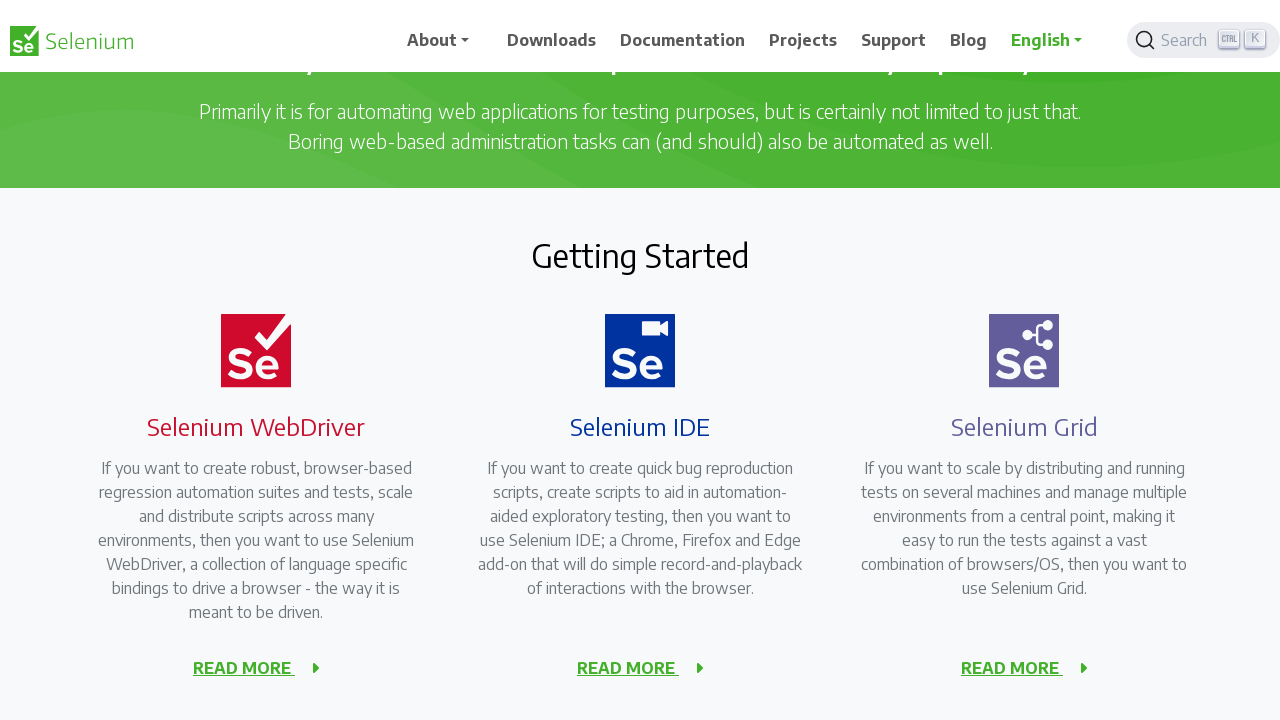

Waited 1 second after scrolling down
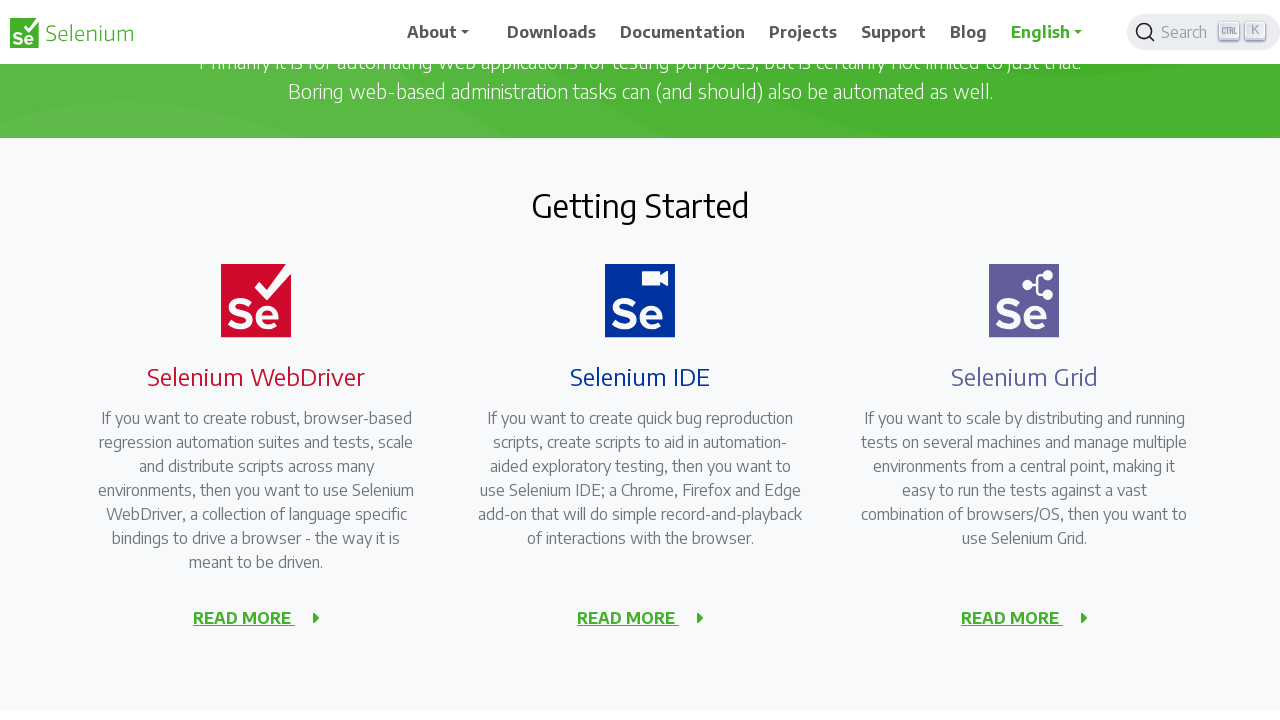

Scrolled down 50px using JavaScript executor
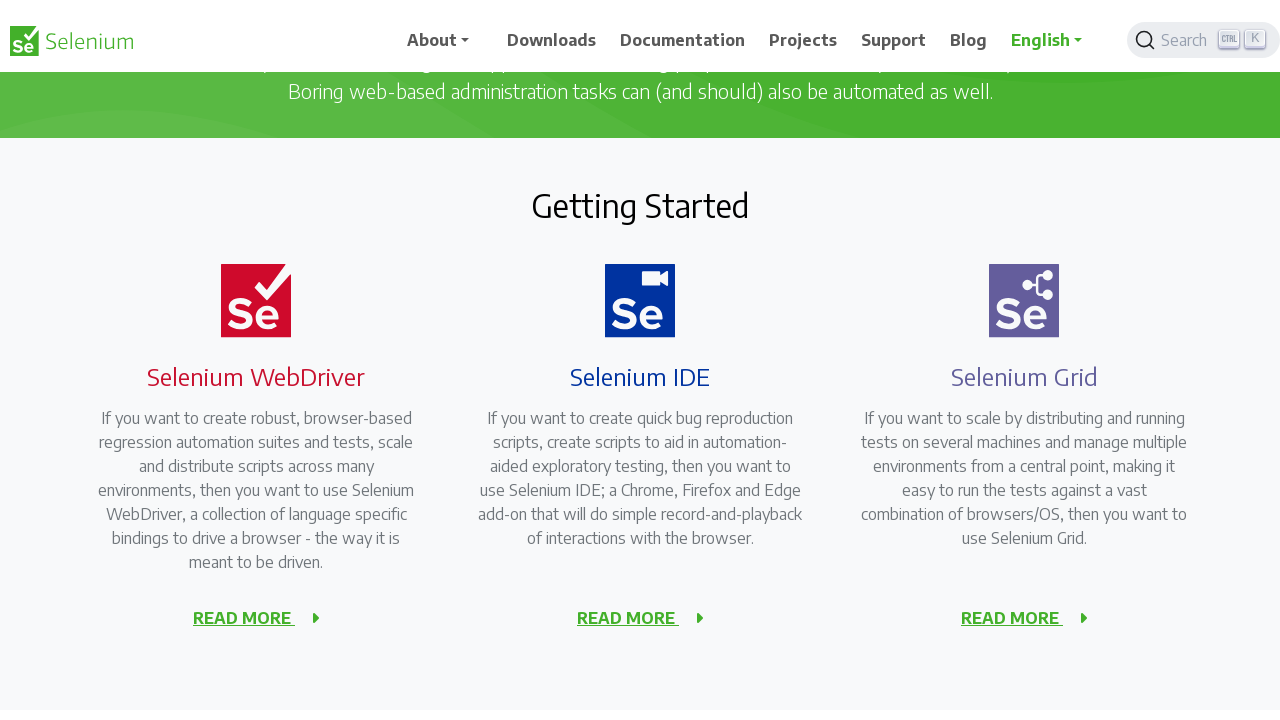

Waited 1 second after scrolling down
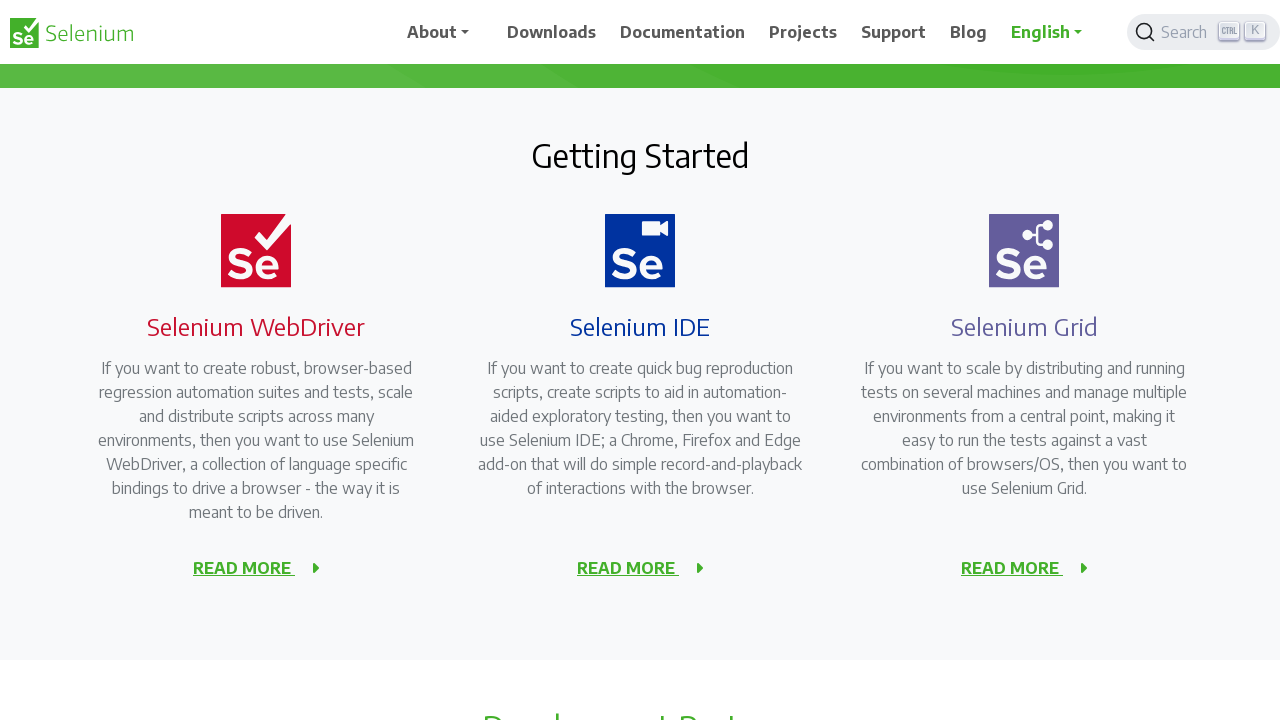

Scrolled down 50px using JavaScript executor
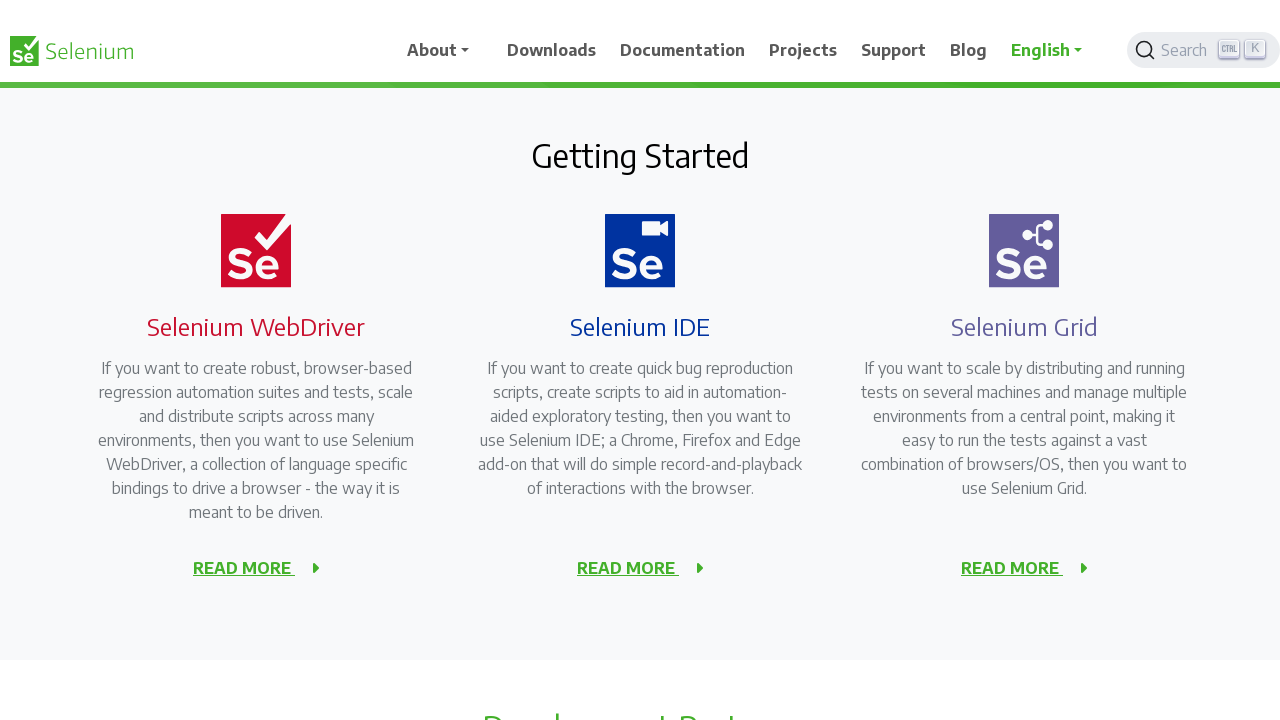

Waited 1 second after scrolling down
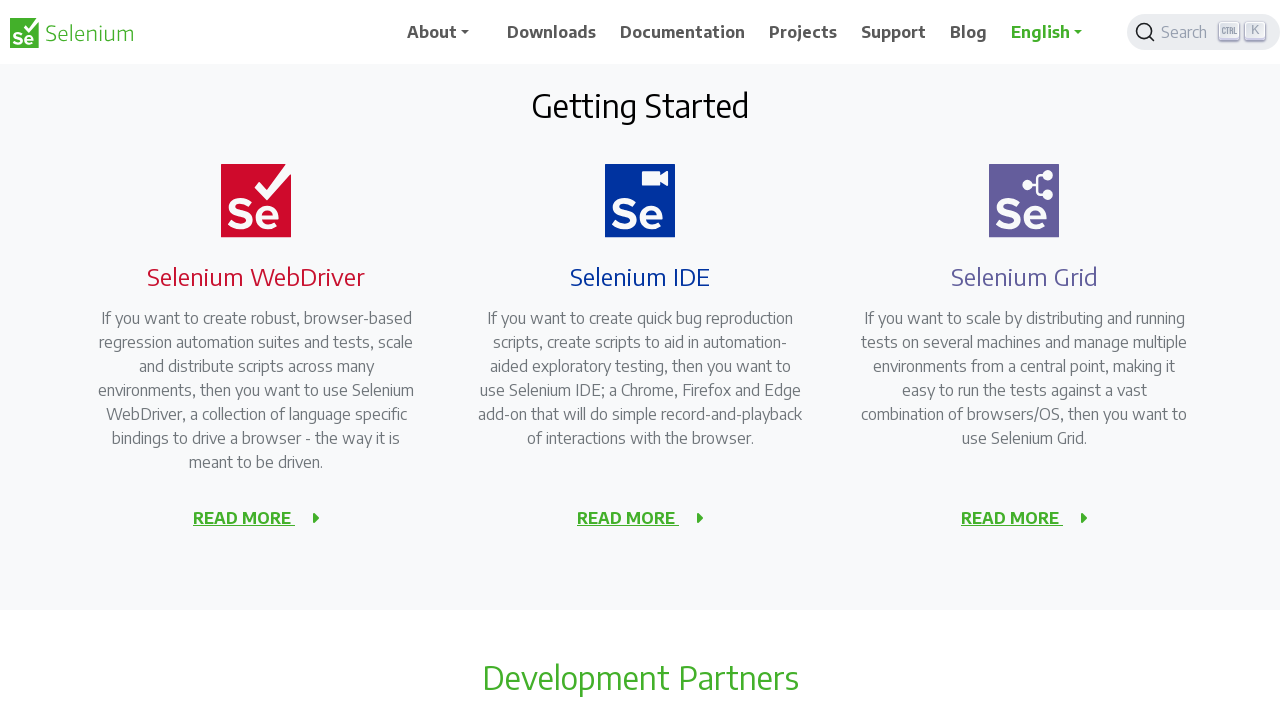

Scrolled down 50px using JavaScript executor
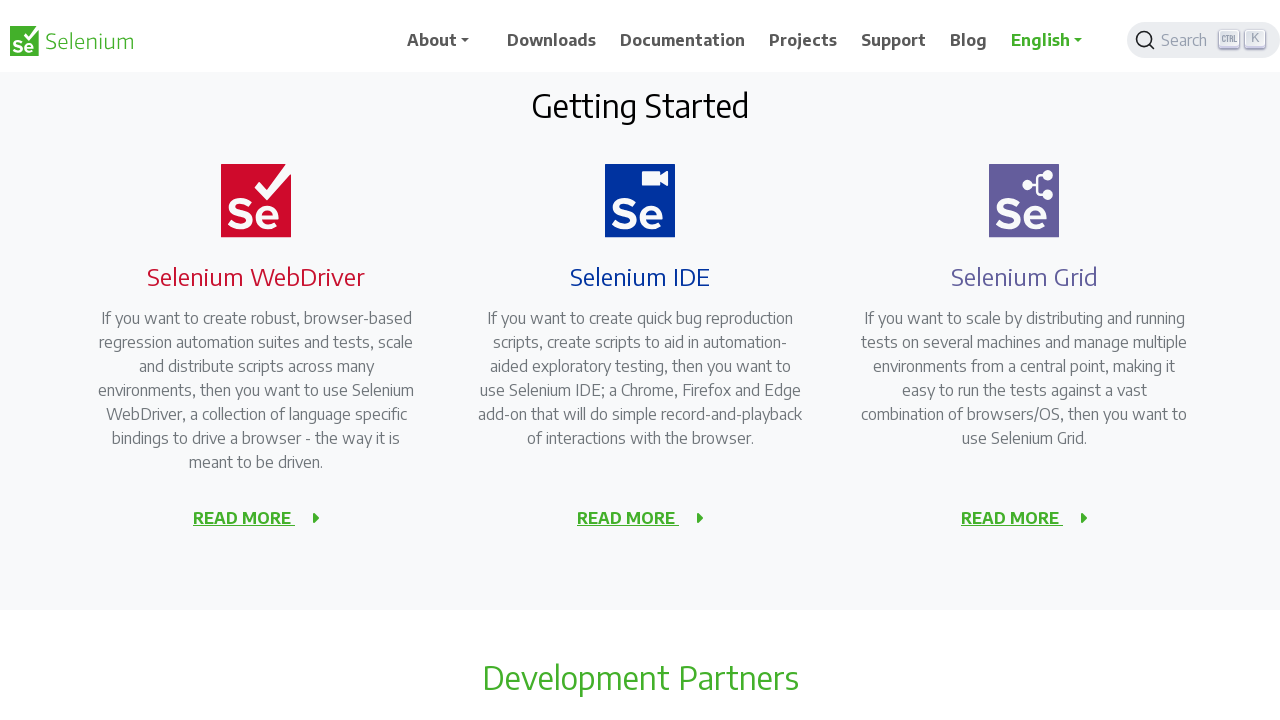

Waited 1 second after scrolling down
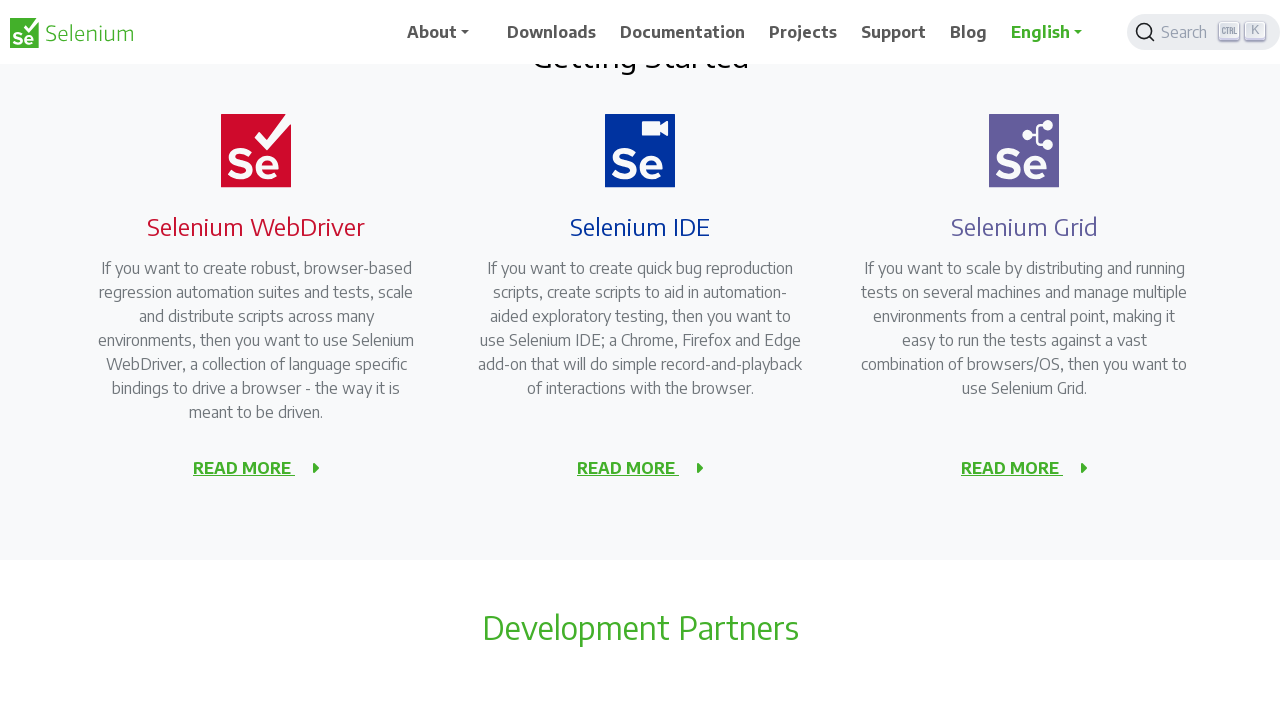

Scrolled down 50px using JavaScript executor
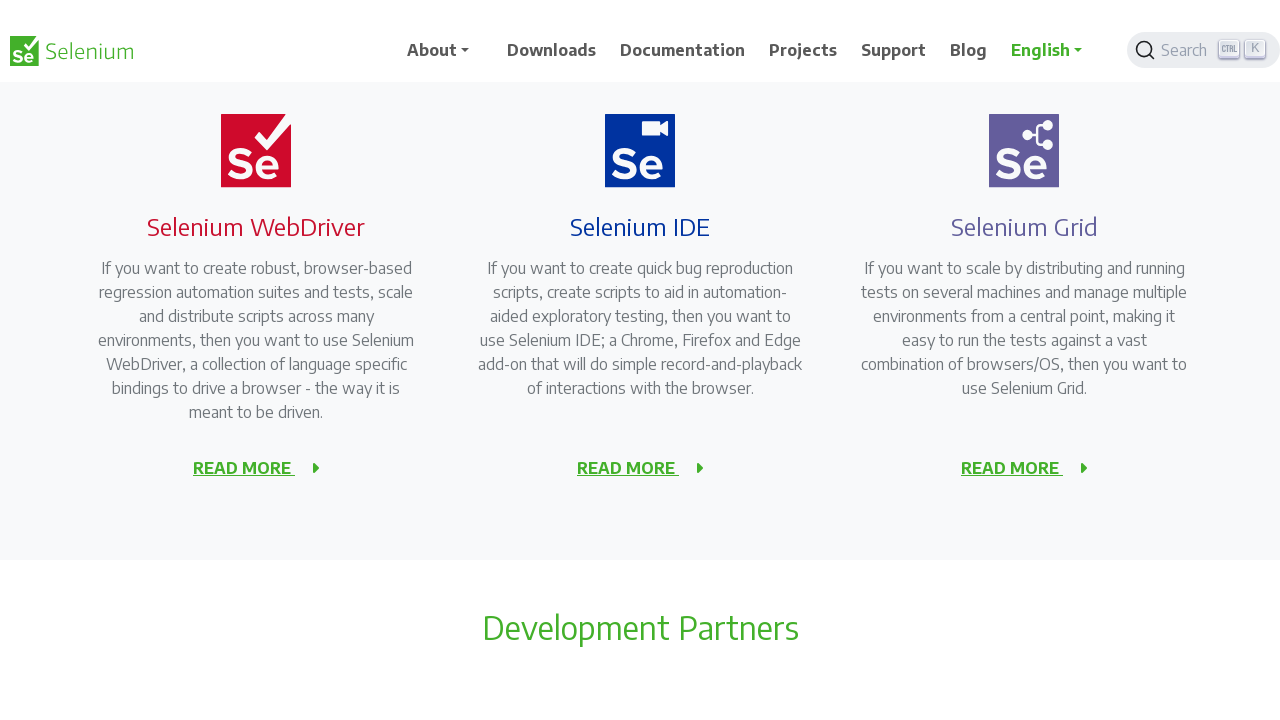

Waited 1 second after scrolling down
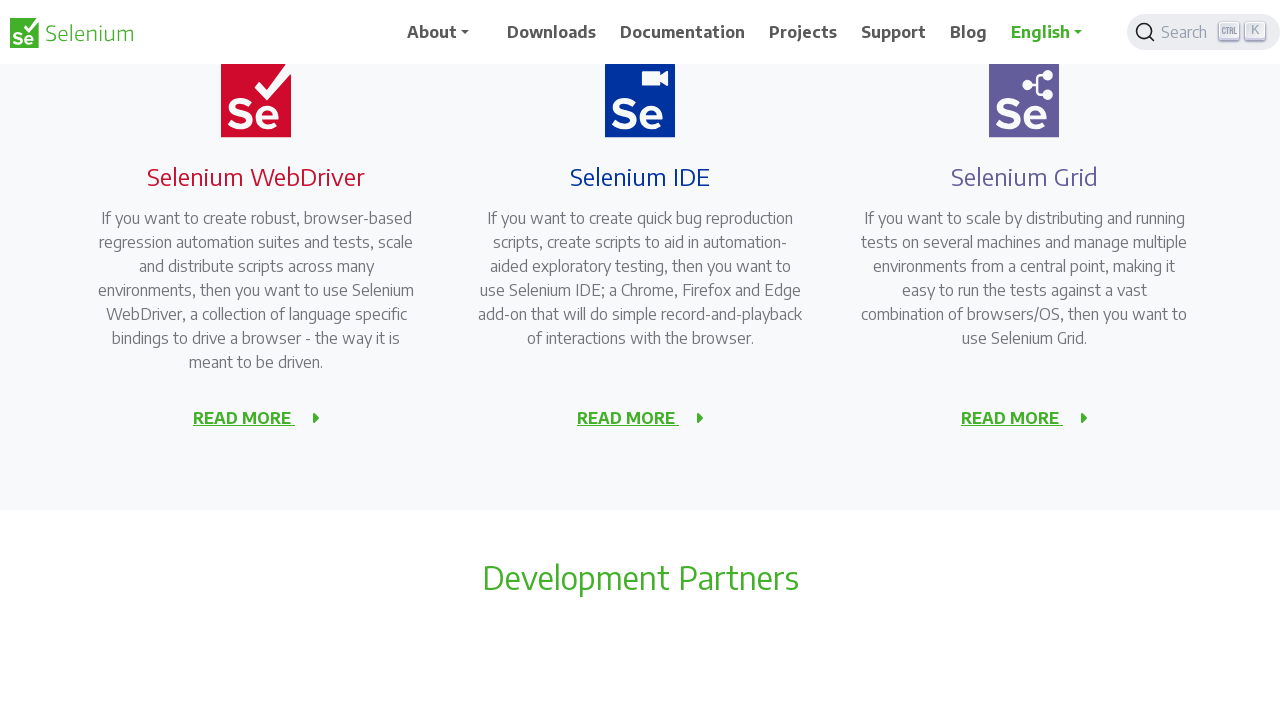

Scrolled down 50px using JavaScript executor
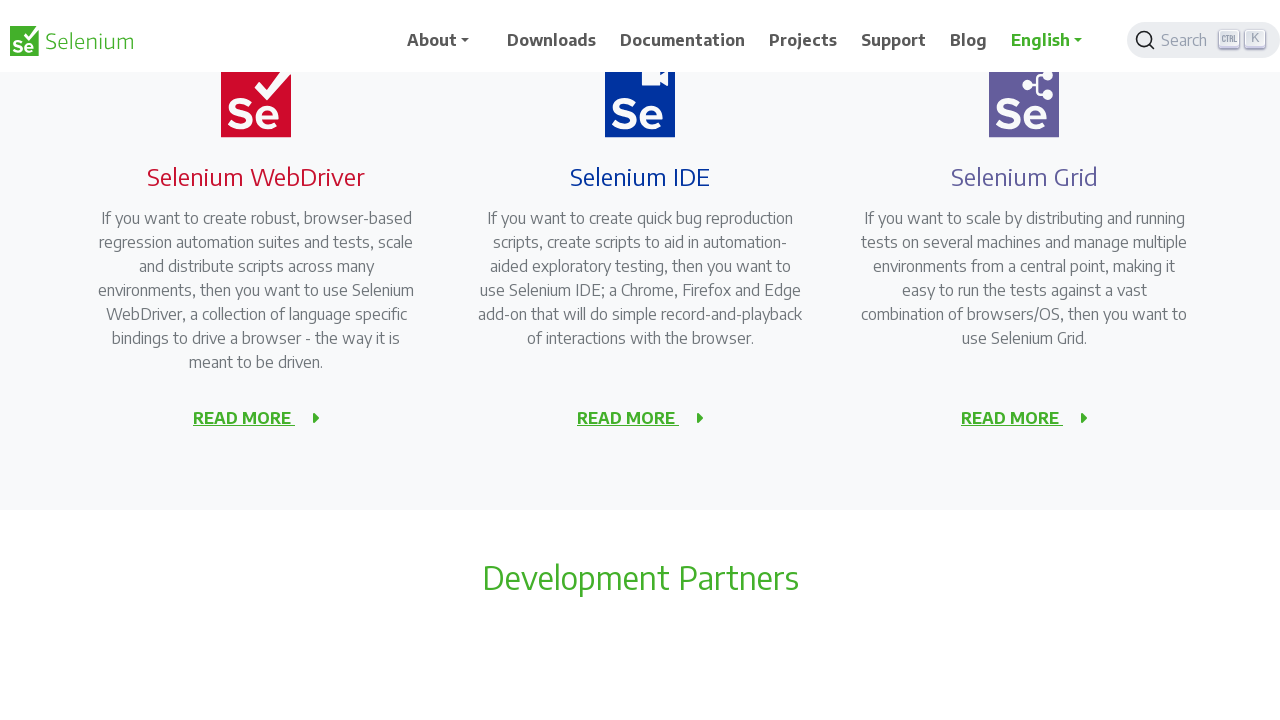

Waited 1 second after scrolling down
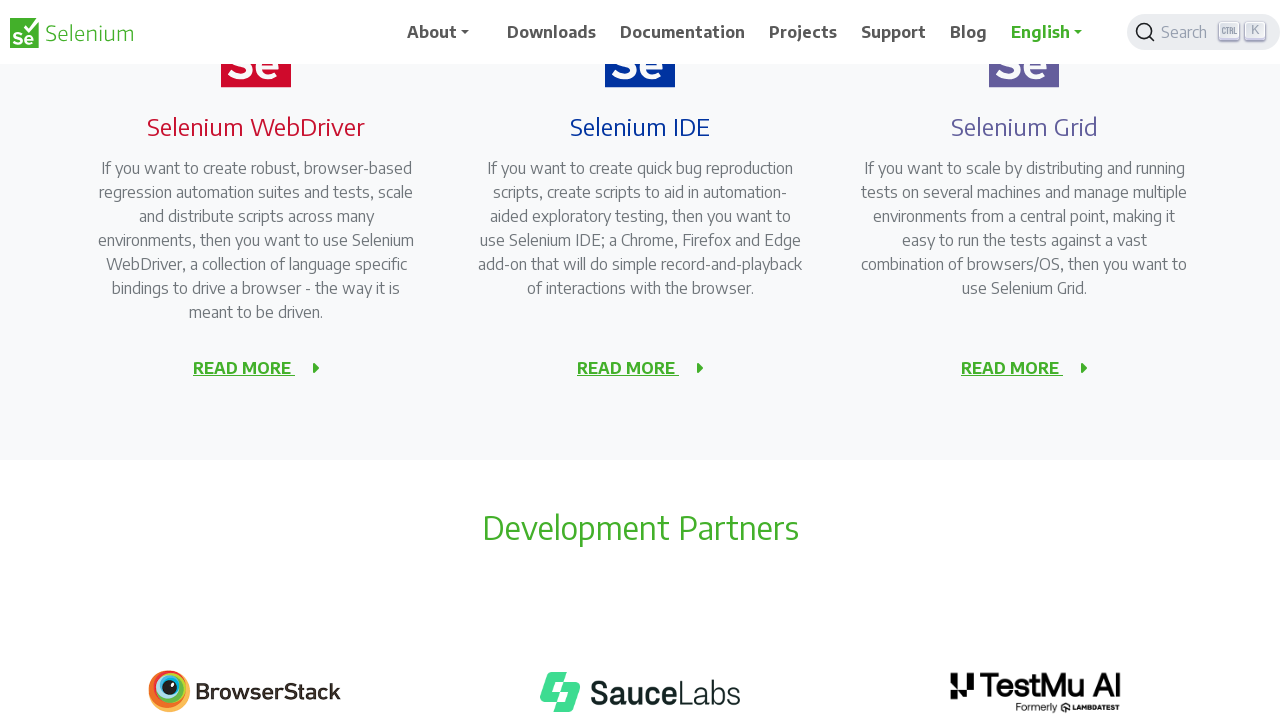

Scrolled up 50px using JavaScript executor
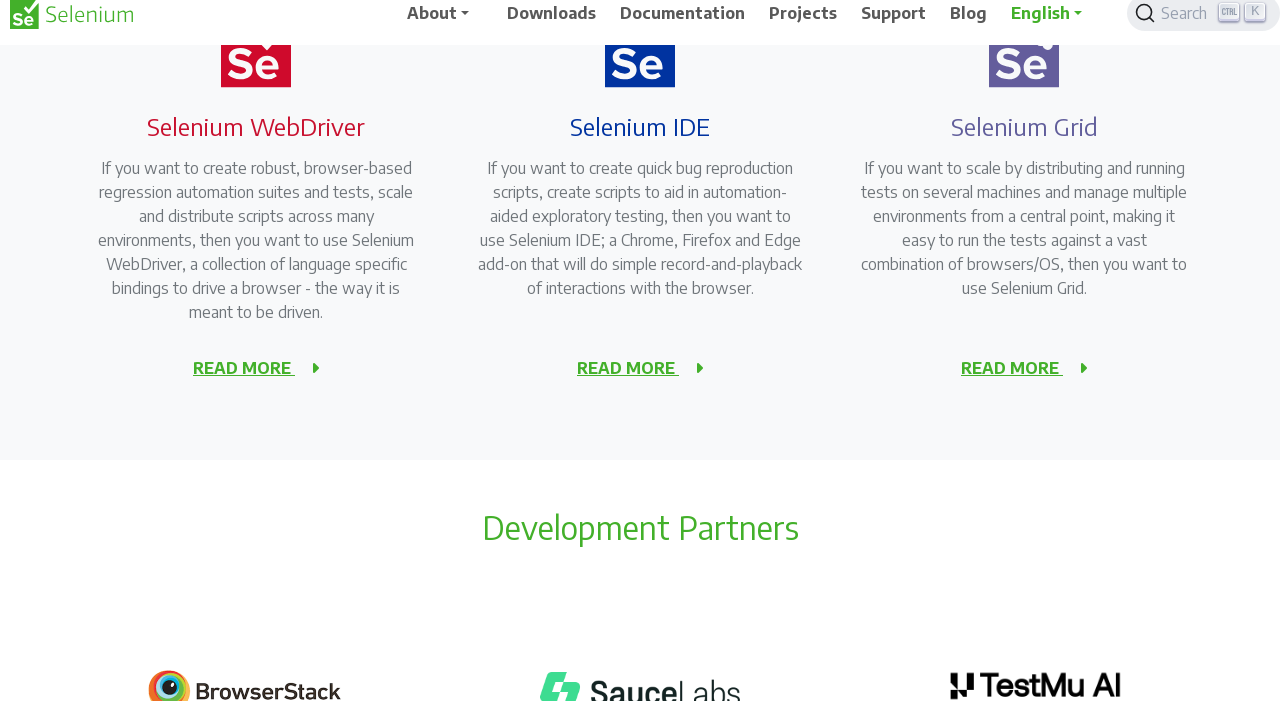

Waited 1 second after scrolling up
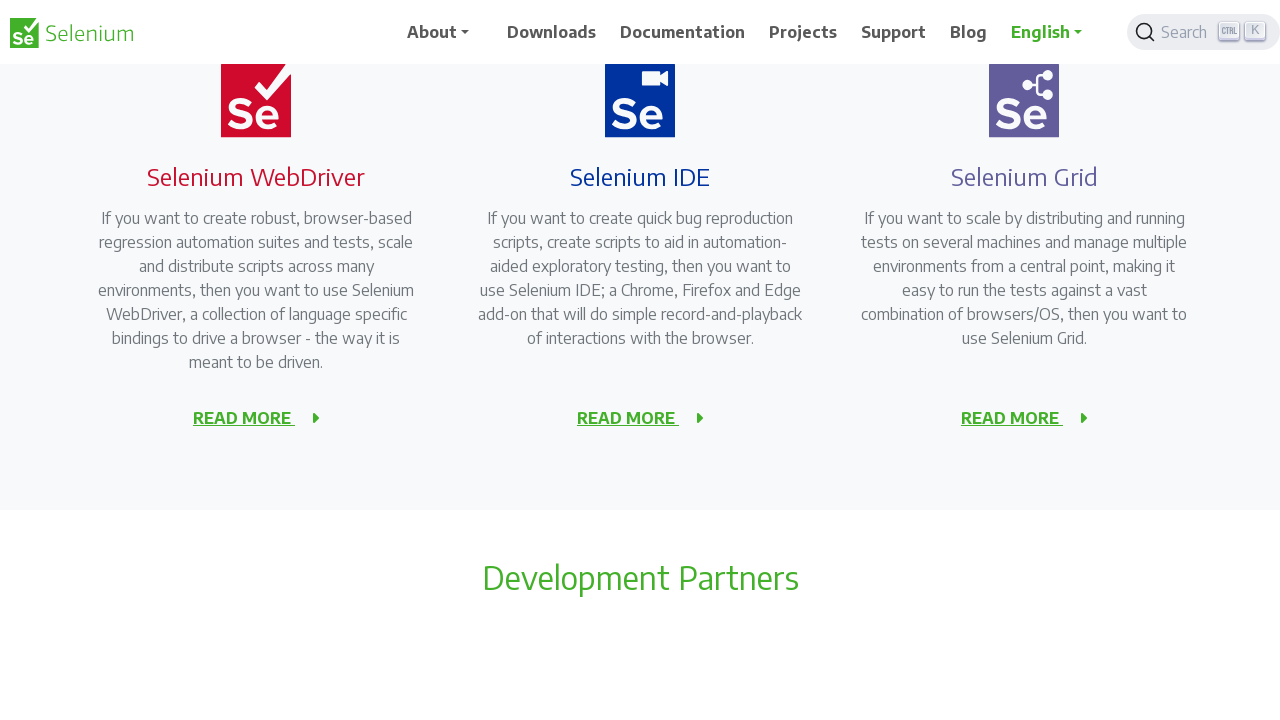

Scrolled up 50px using JavaScript executor
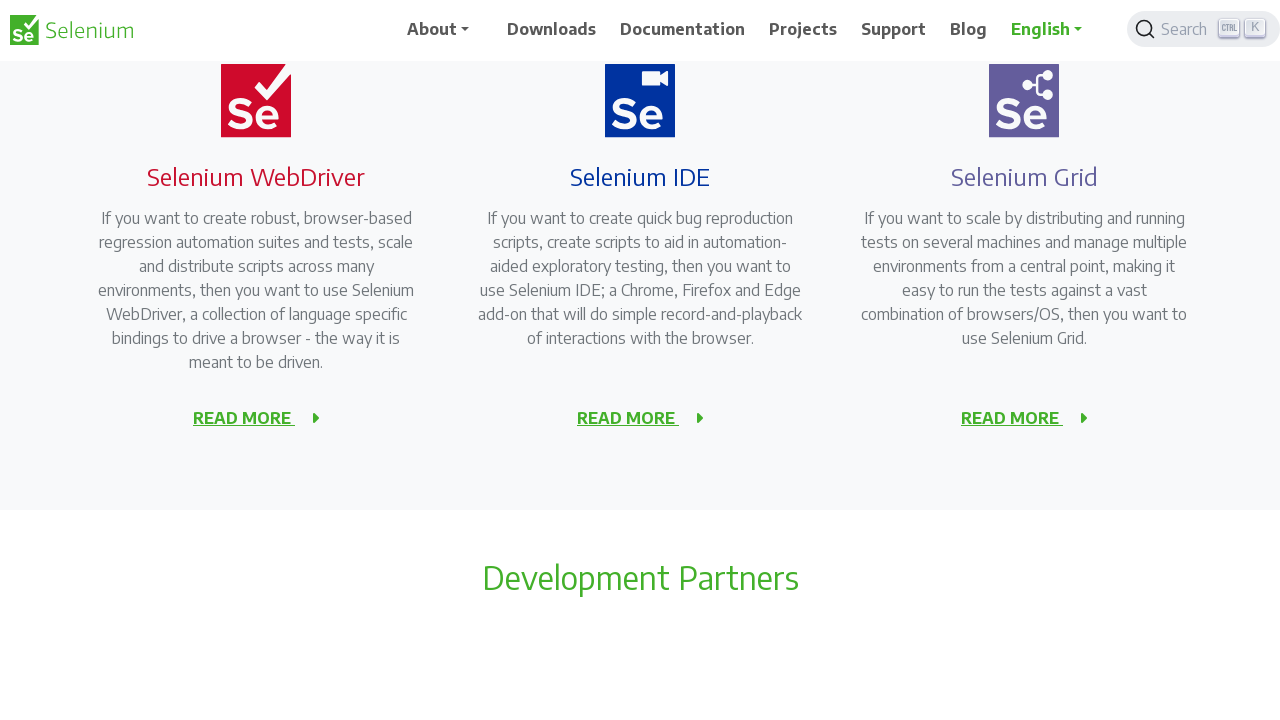

Waited 1 second after scrolling up
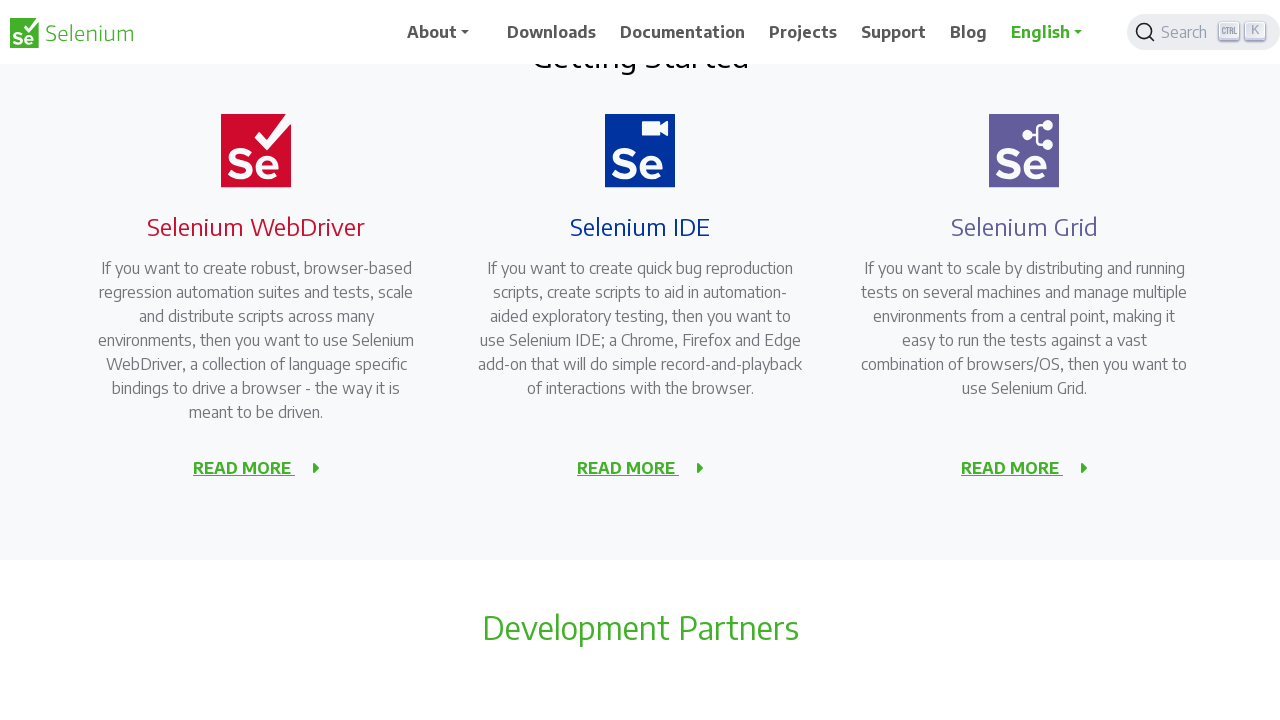

Scrolled up 50px using JavaScript executor
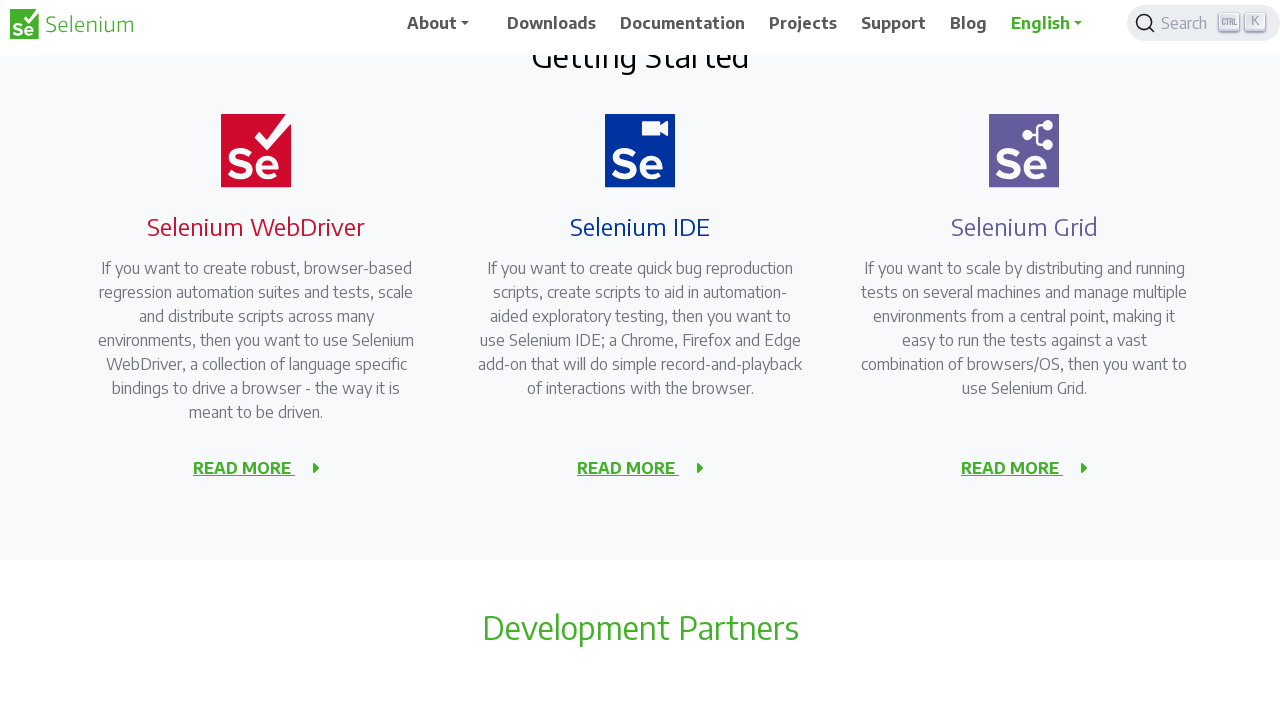

Waited 1 second after scrolling up
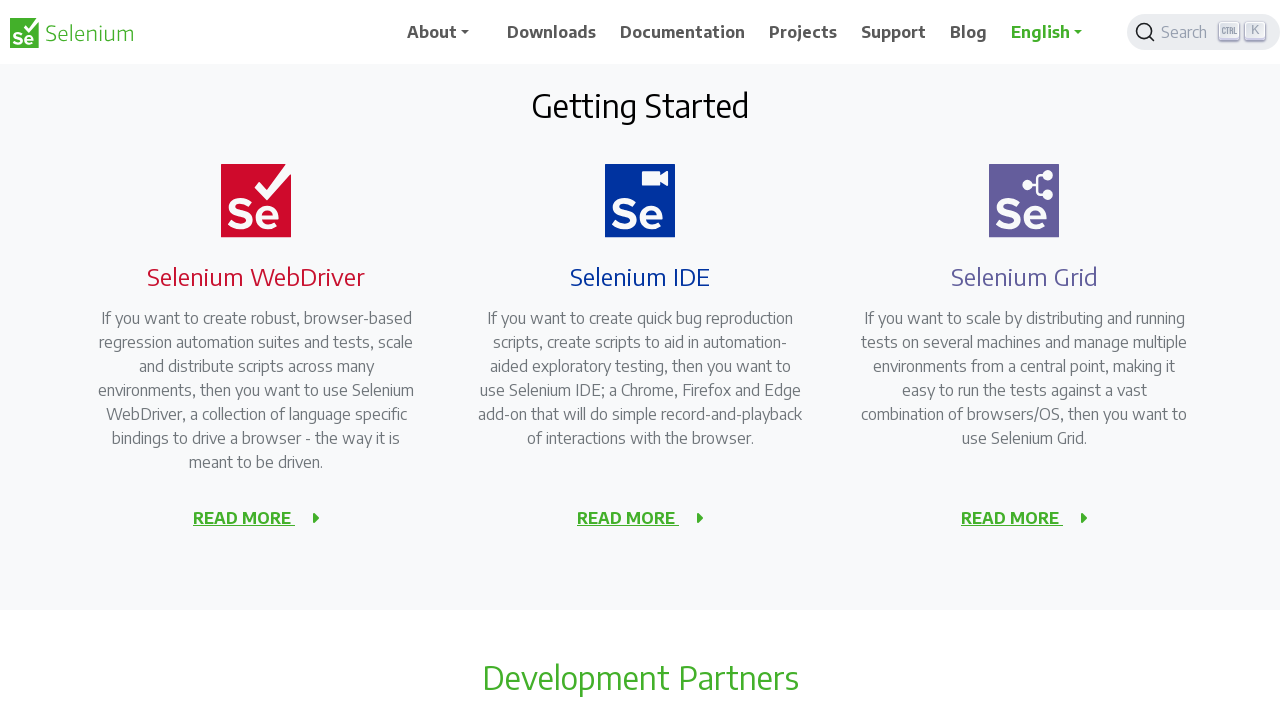

Scrolled up 50px using JavaScript executor
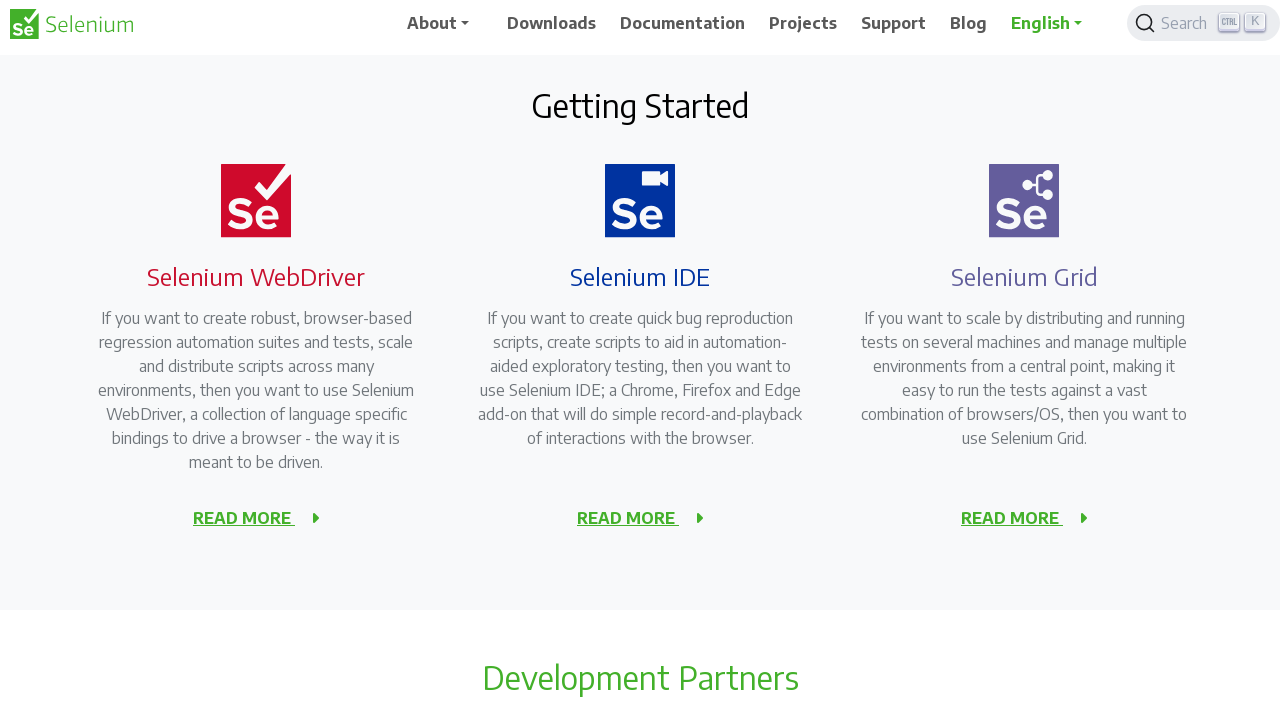

Waited 1 second after scrolling up
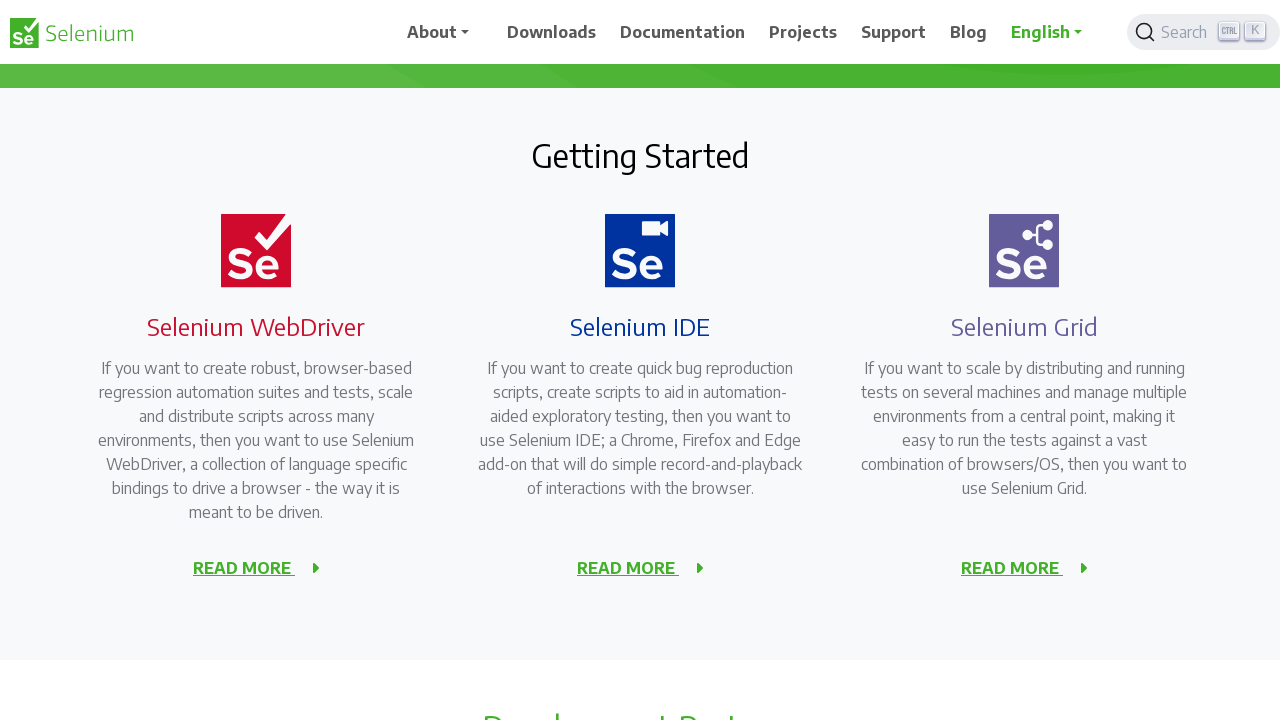

Scrolled up 50px using JavaScript executor
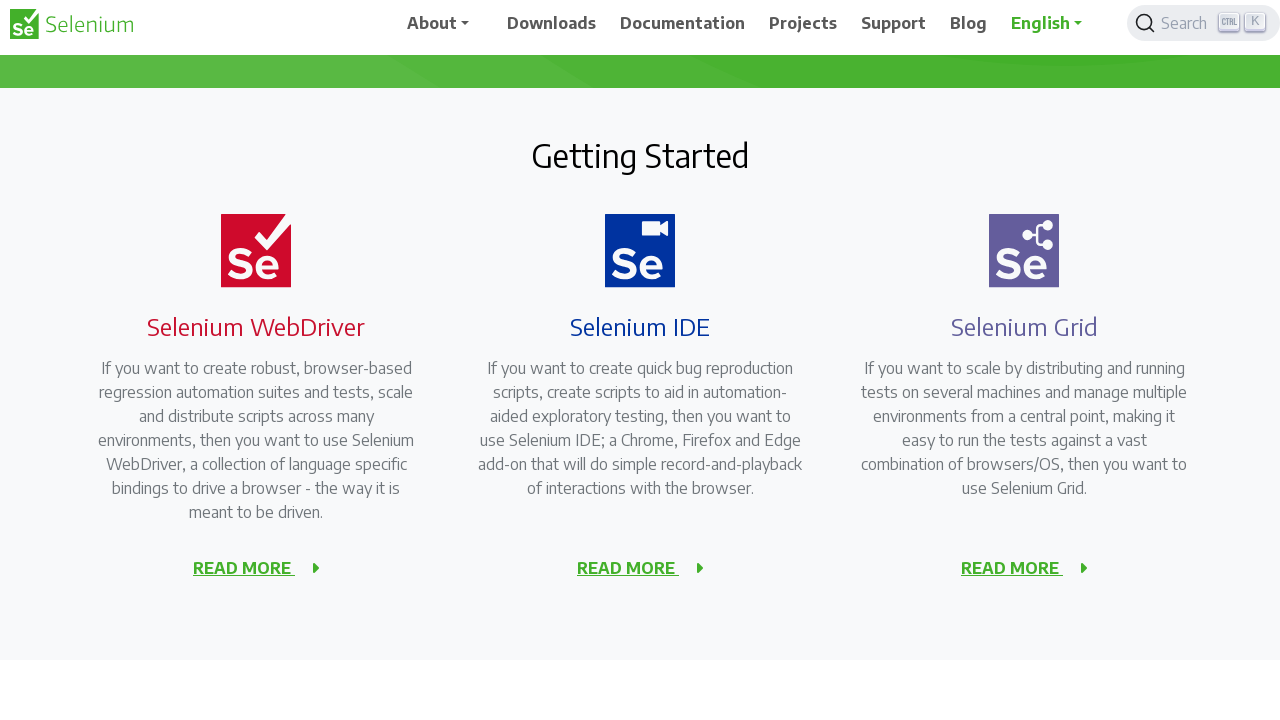

Waited 1 second after scrolling up
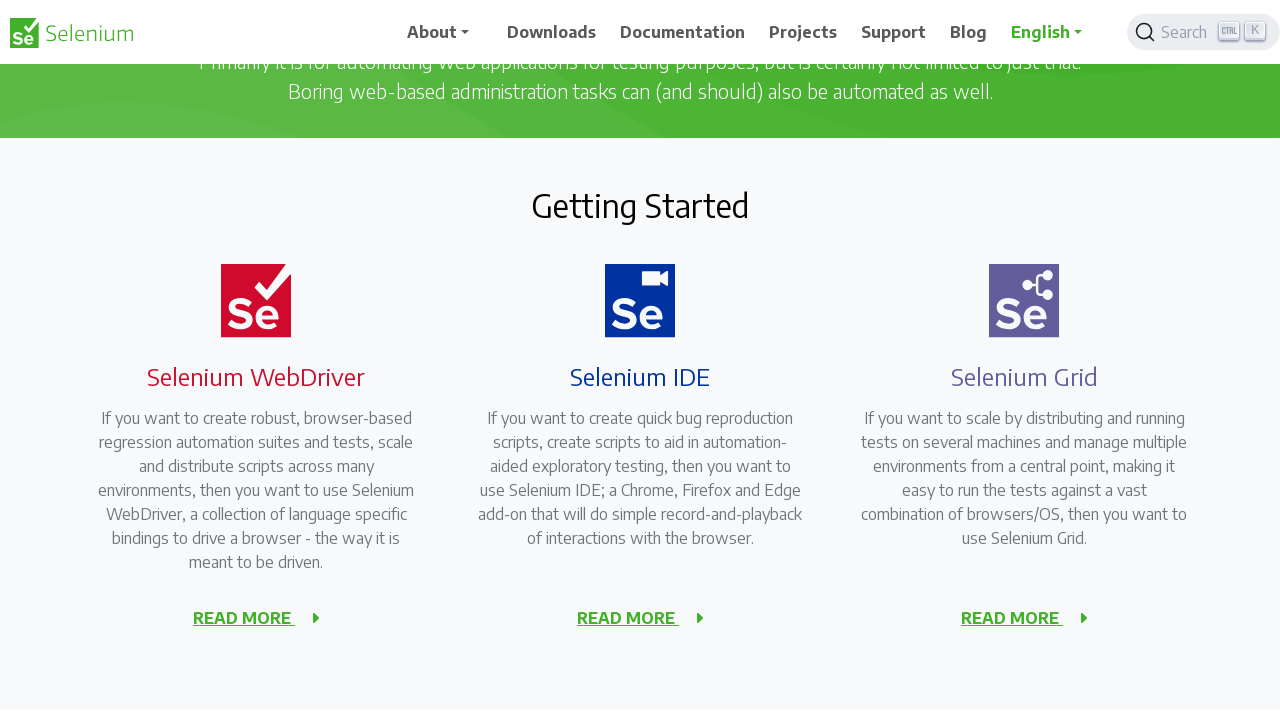

Scrolled right 50px using JavaScript executor
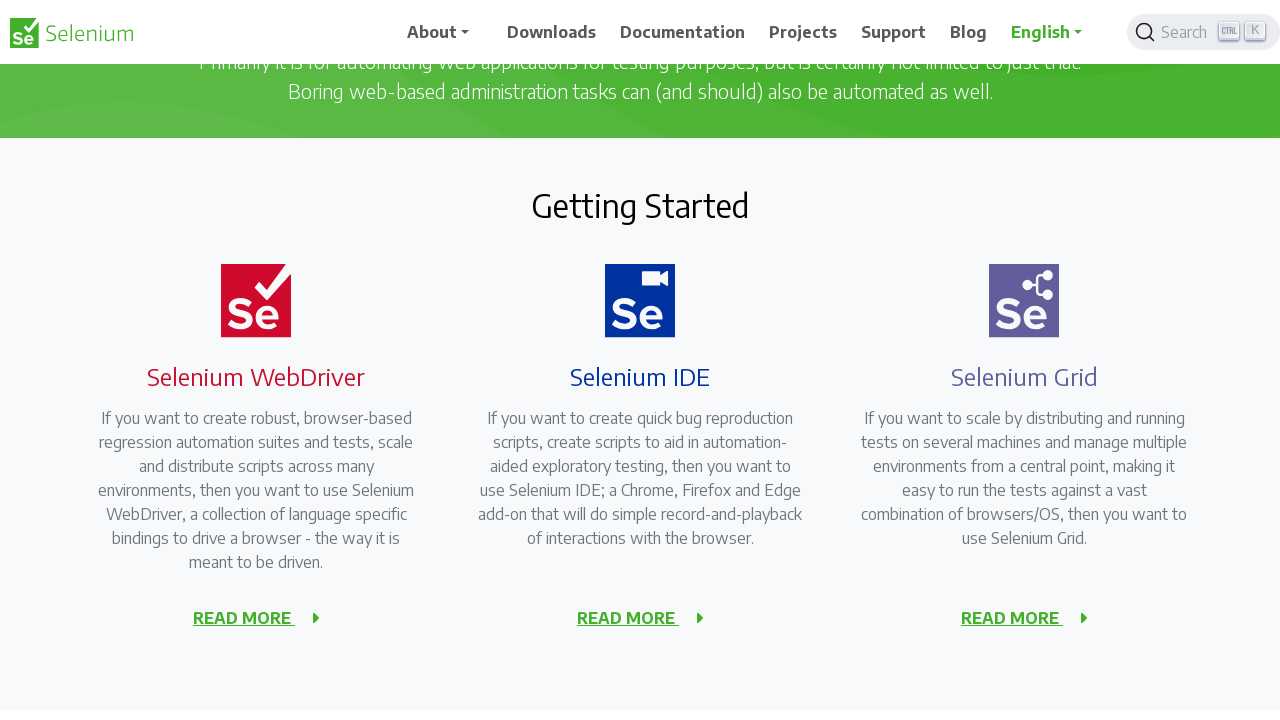

Waited 1 second after scrolling right
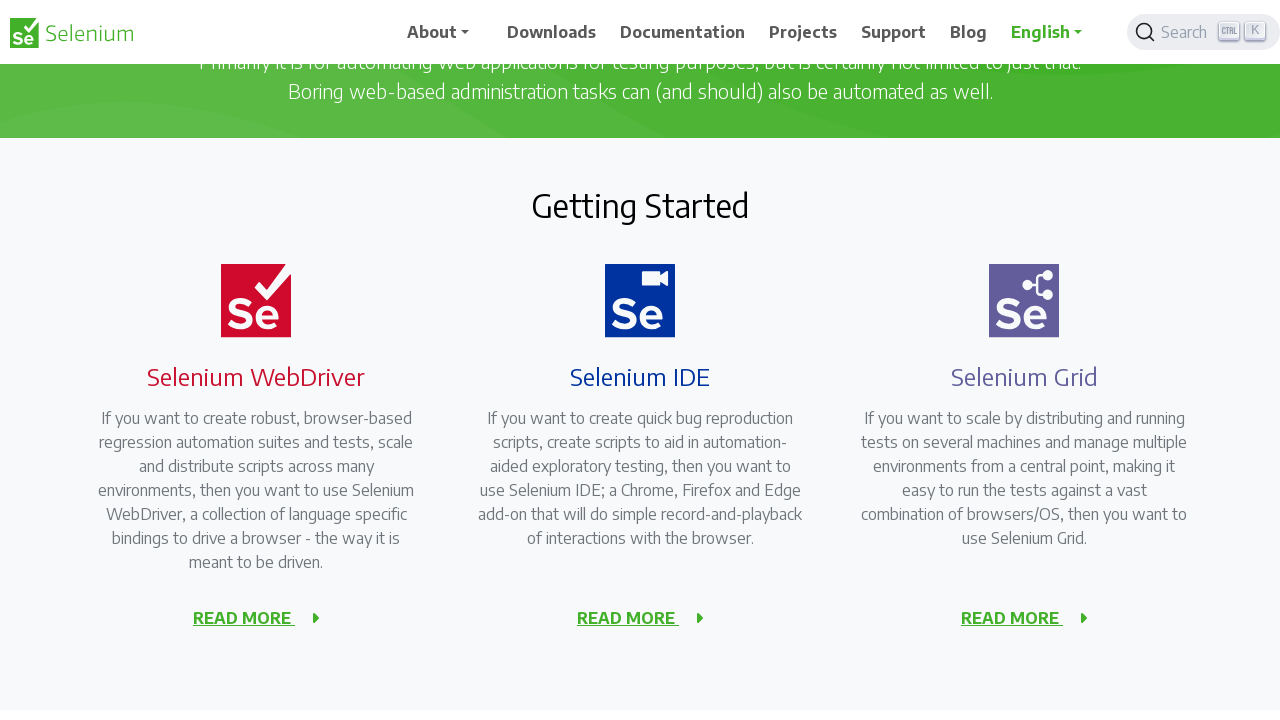

Scrolled right 50px using JavaScript executor
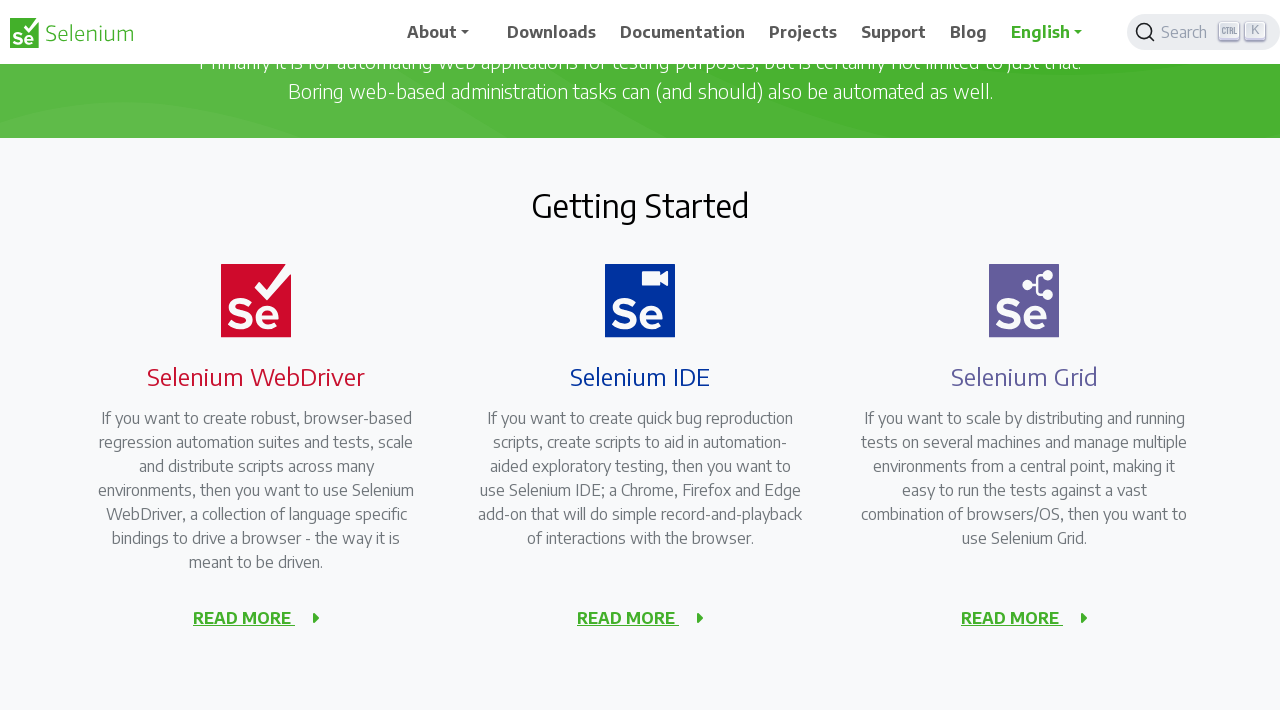

Waited 1 second after scrolling right
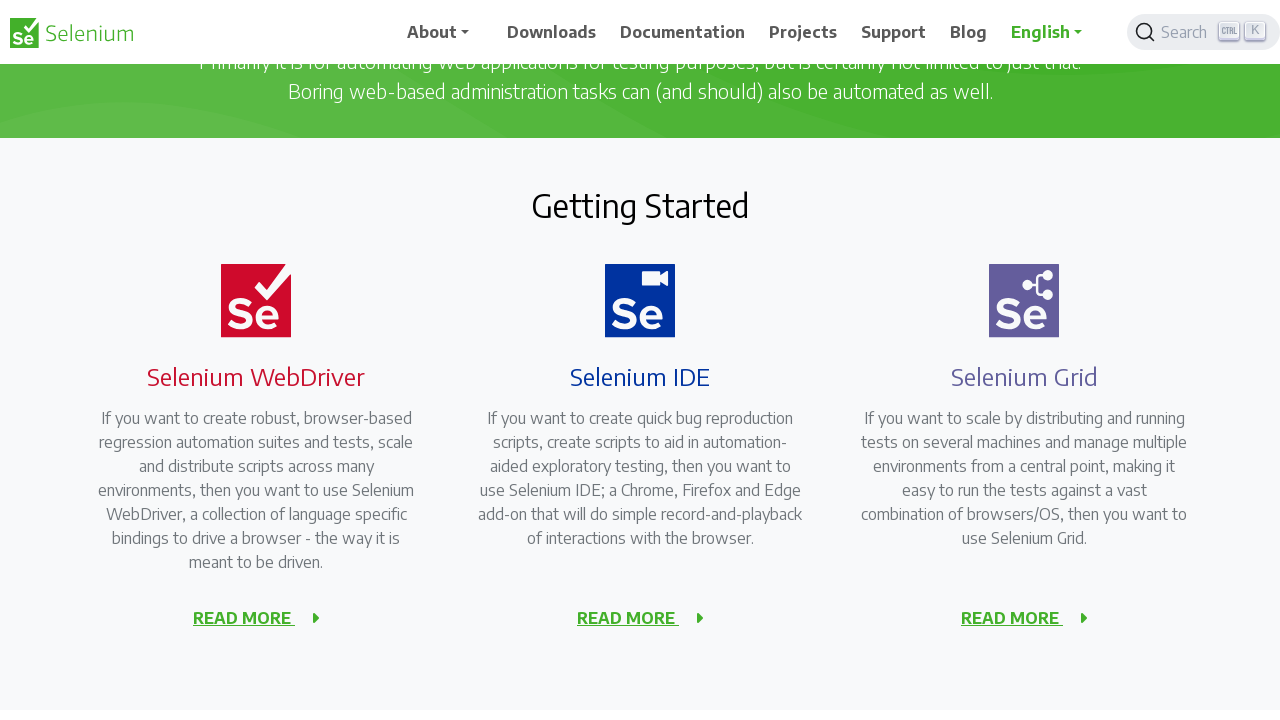

Scrolled right 50px using JavaScript executor
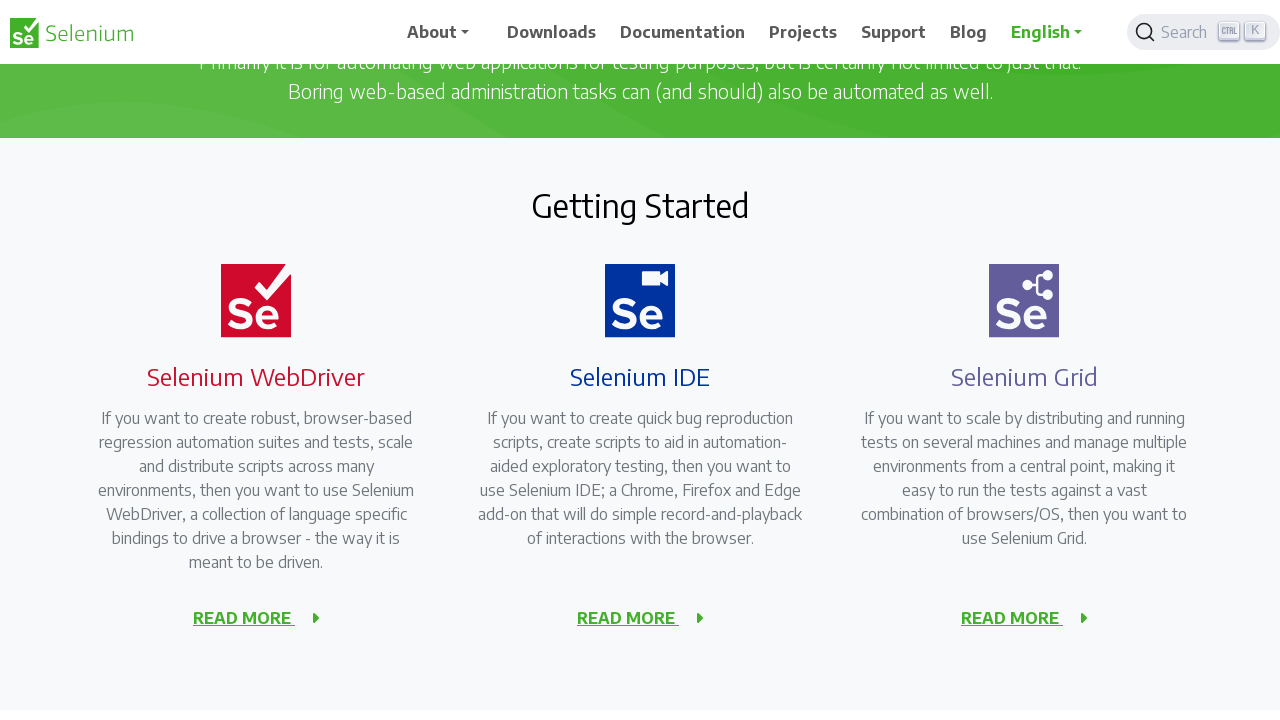

Waited 1 second after scrolling right
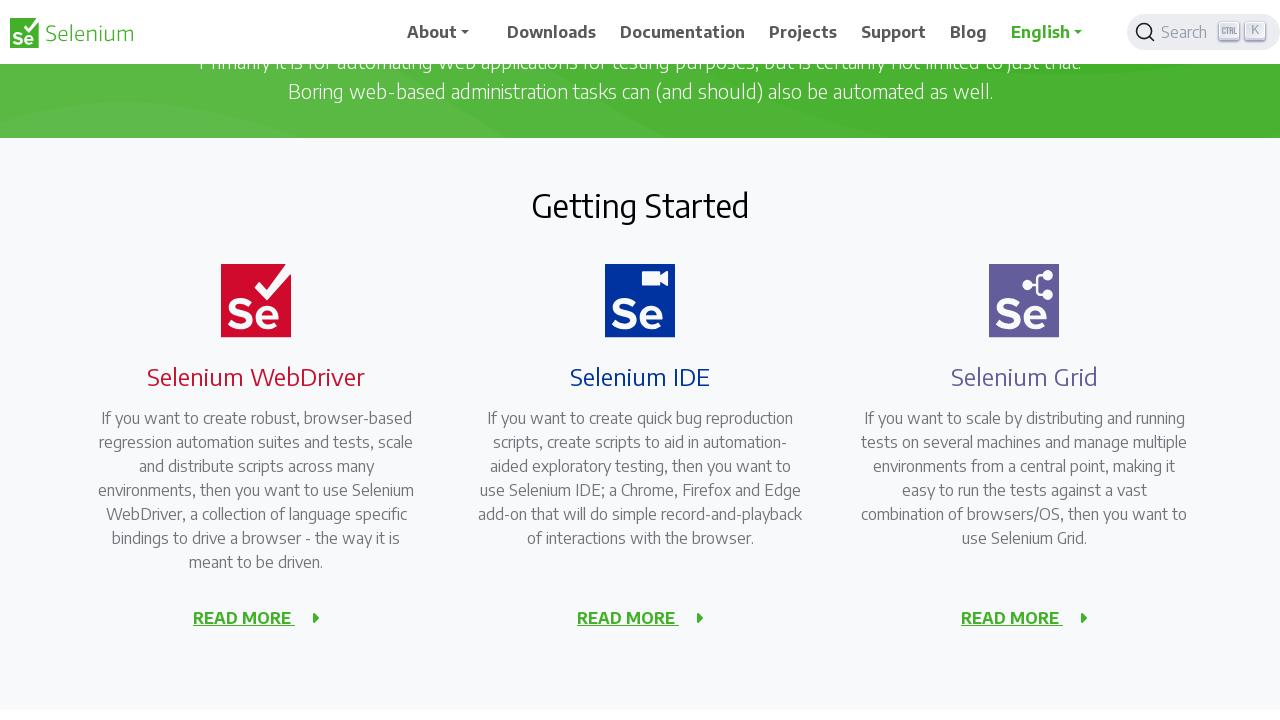

Scrolled right 50px using JavaScript executor
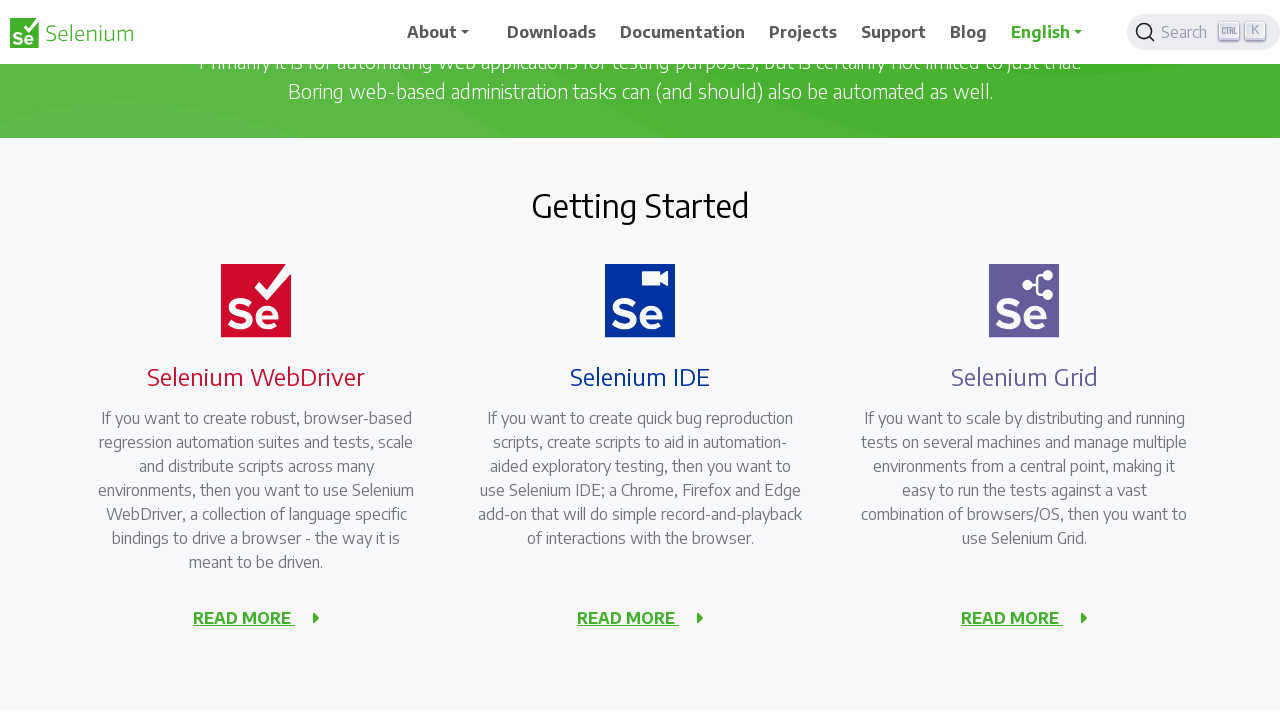

Waited 1 second after scrolling right
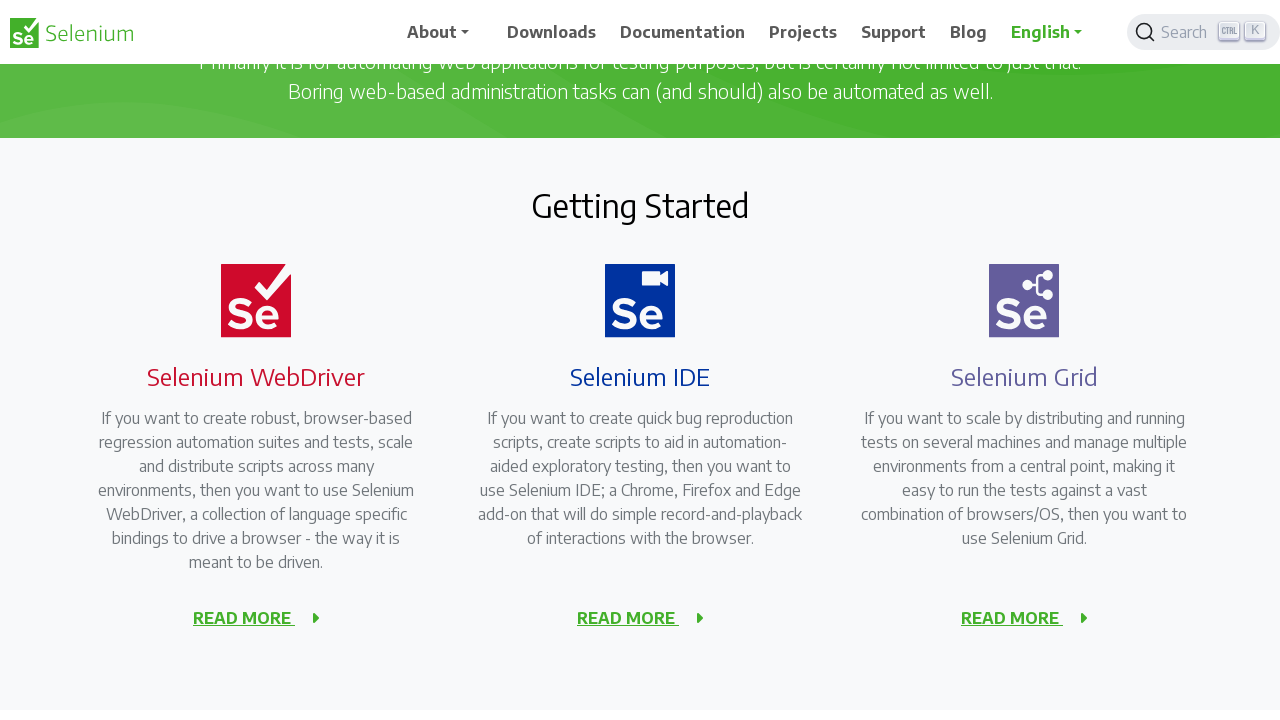

Scrolled right 50px using JavaScript executor
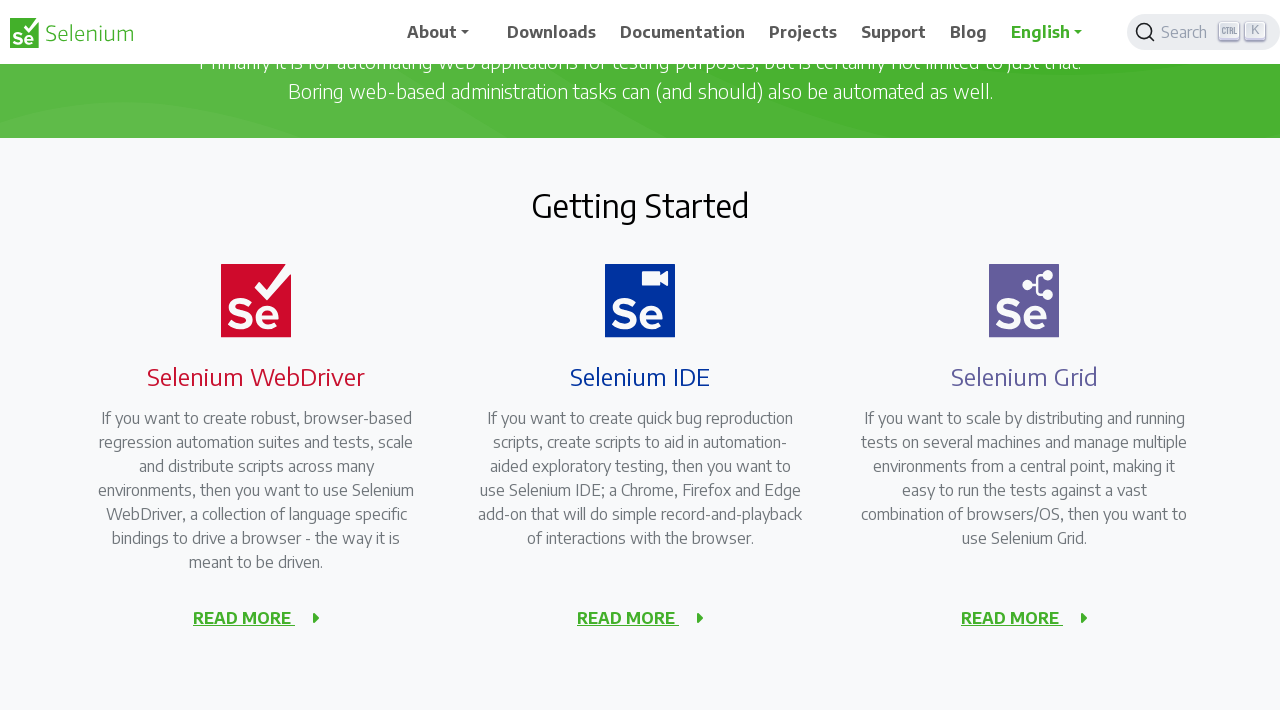

Waited 1 second after scrolling right
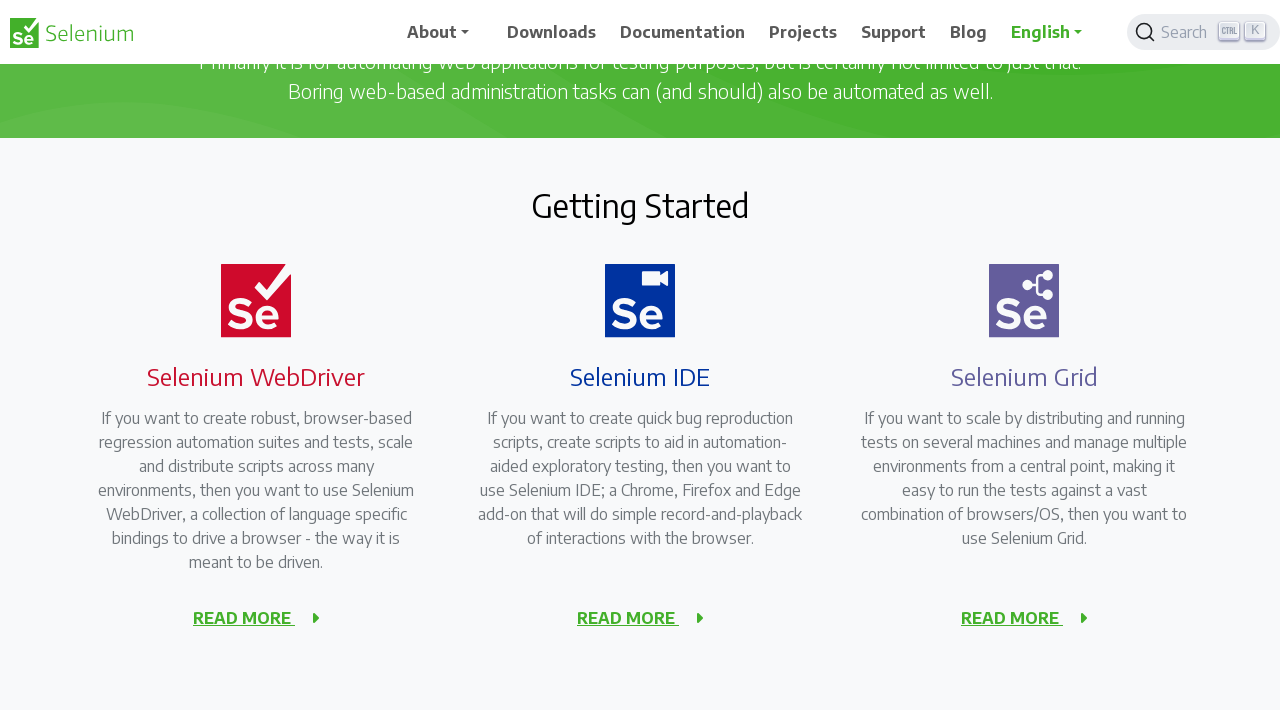

Scrolled left 50px using JavaScript executor
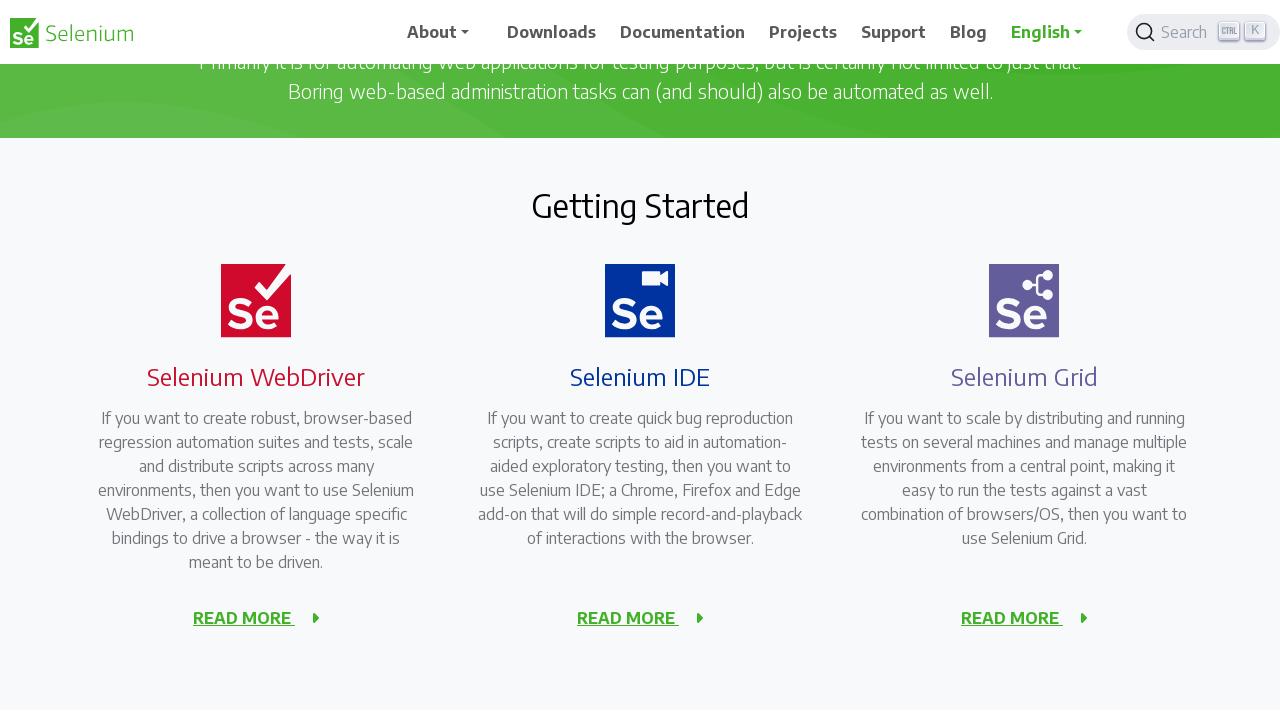

Waited 1 second after scrolling left
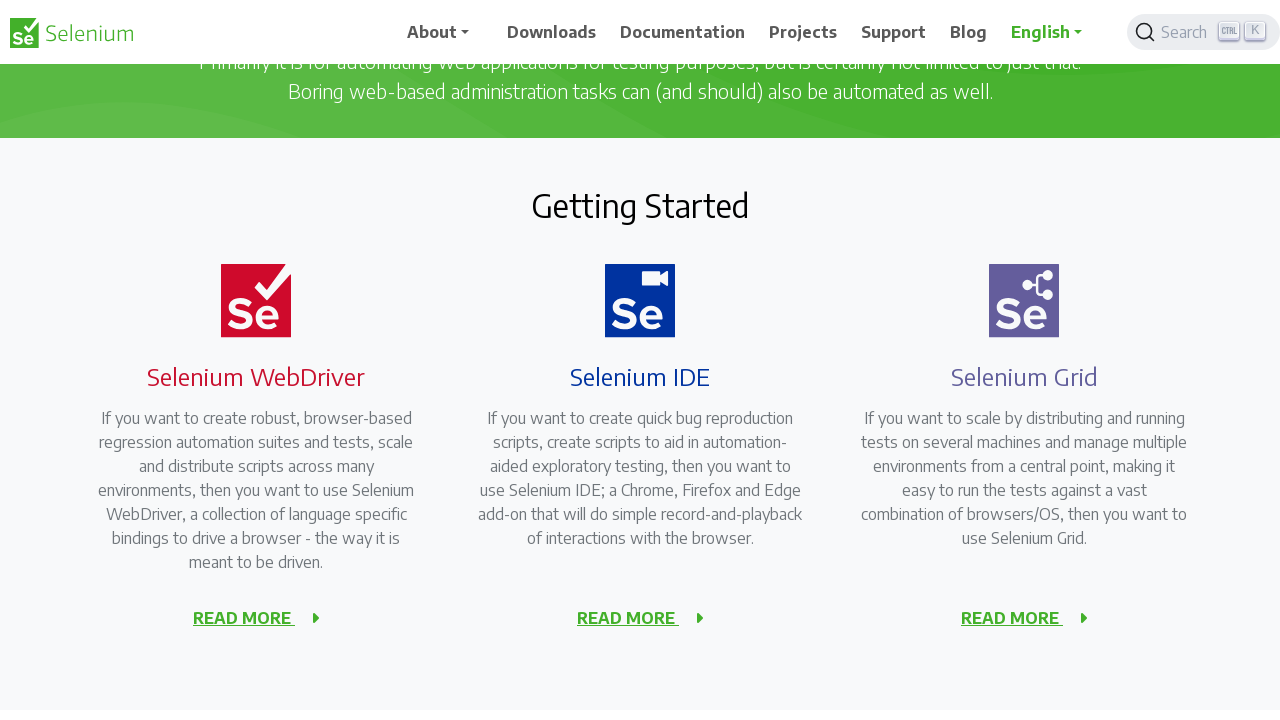

Scrolled left 50px using JavaScript executor
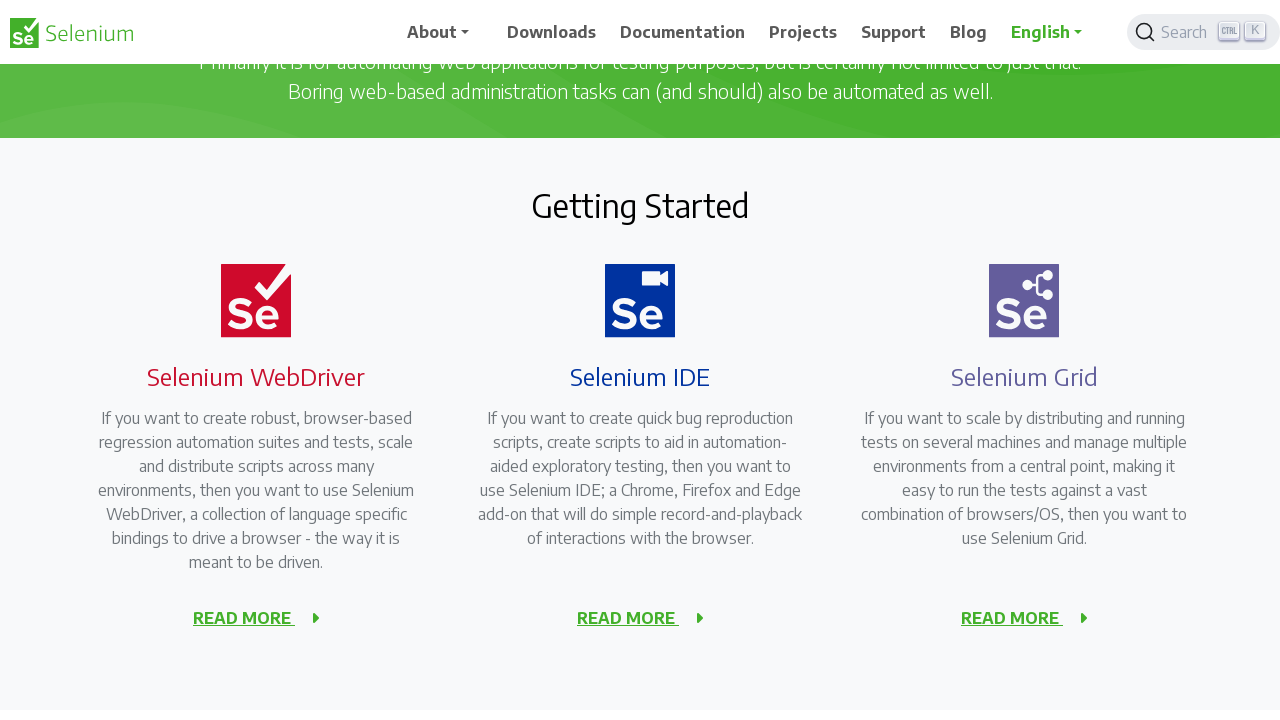

Waited 1 second after scrolling left
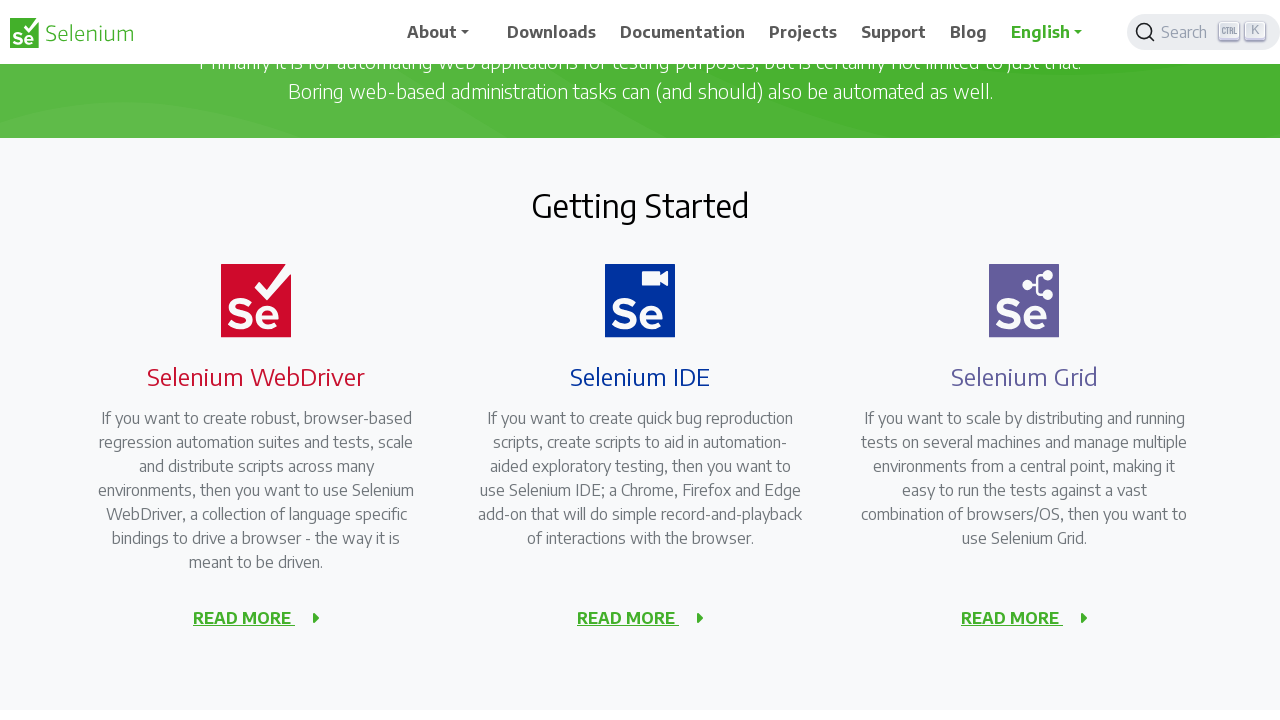

Scrolled left 50px using JavaScript executor
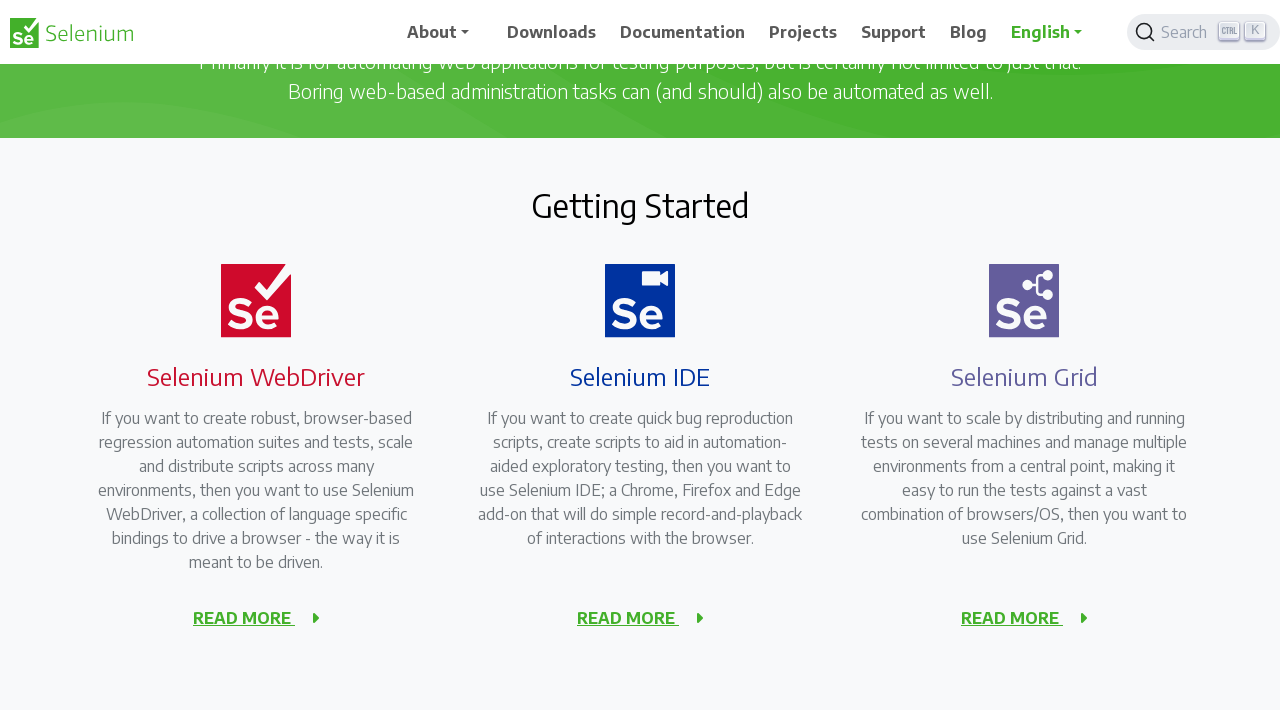

Waited 1 second after scrolling left
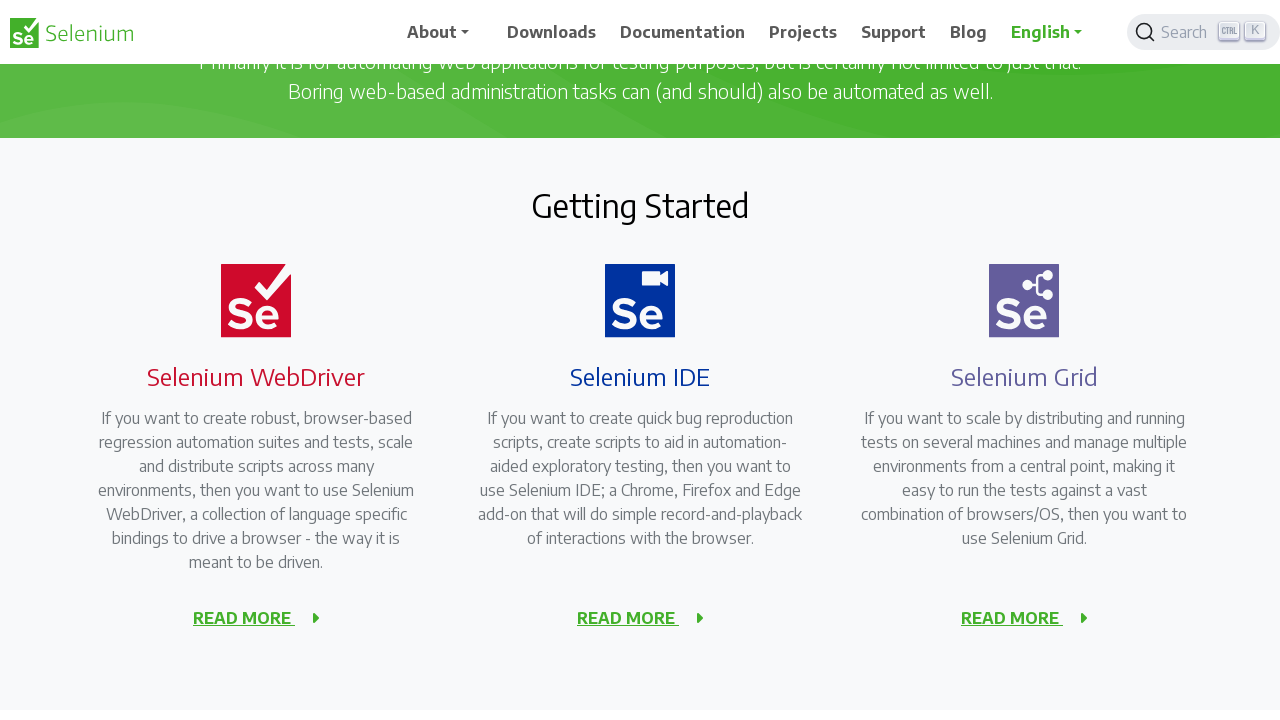

Scrolled left 50px using JavaScript executor
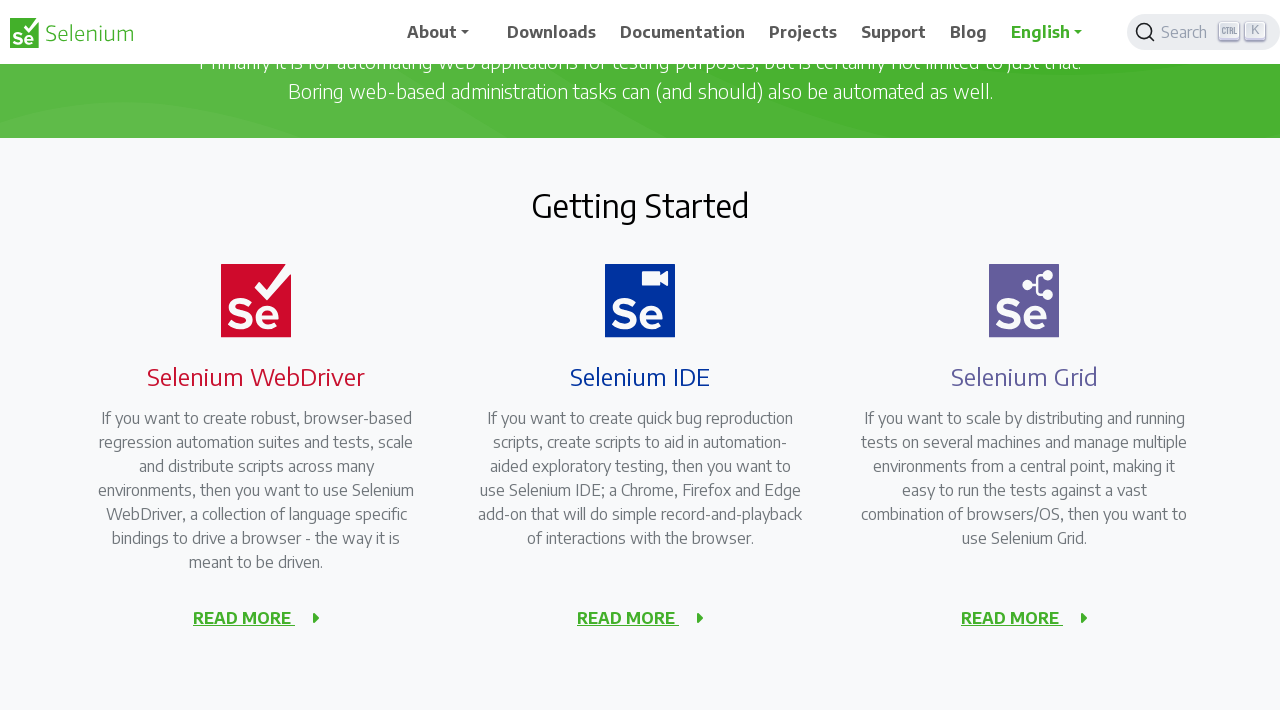

Waited 1 second after scrolling left
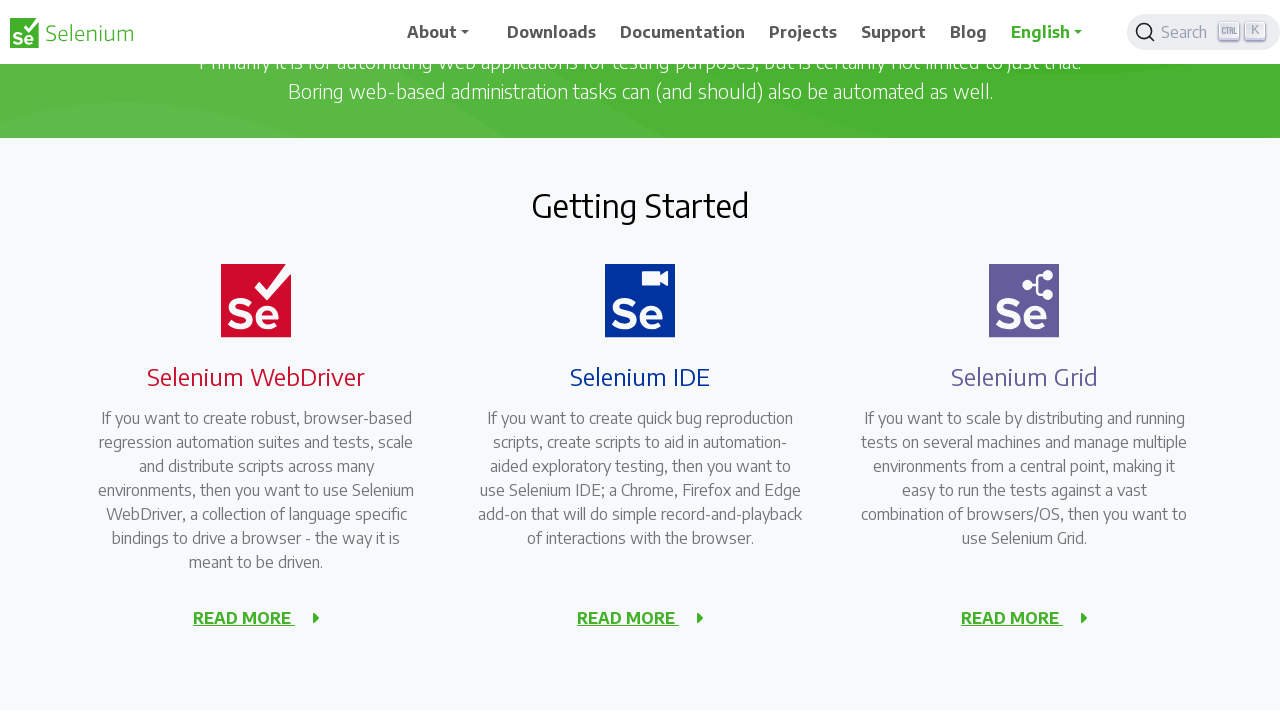

Scrolled left 50px using JavaScript executor
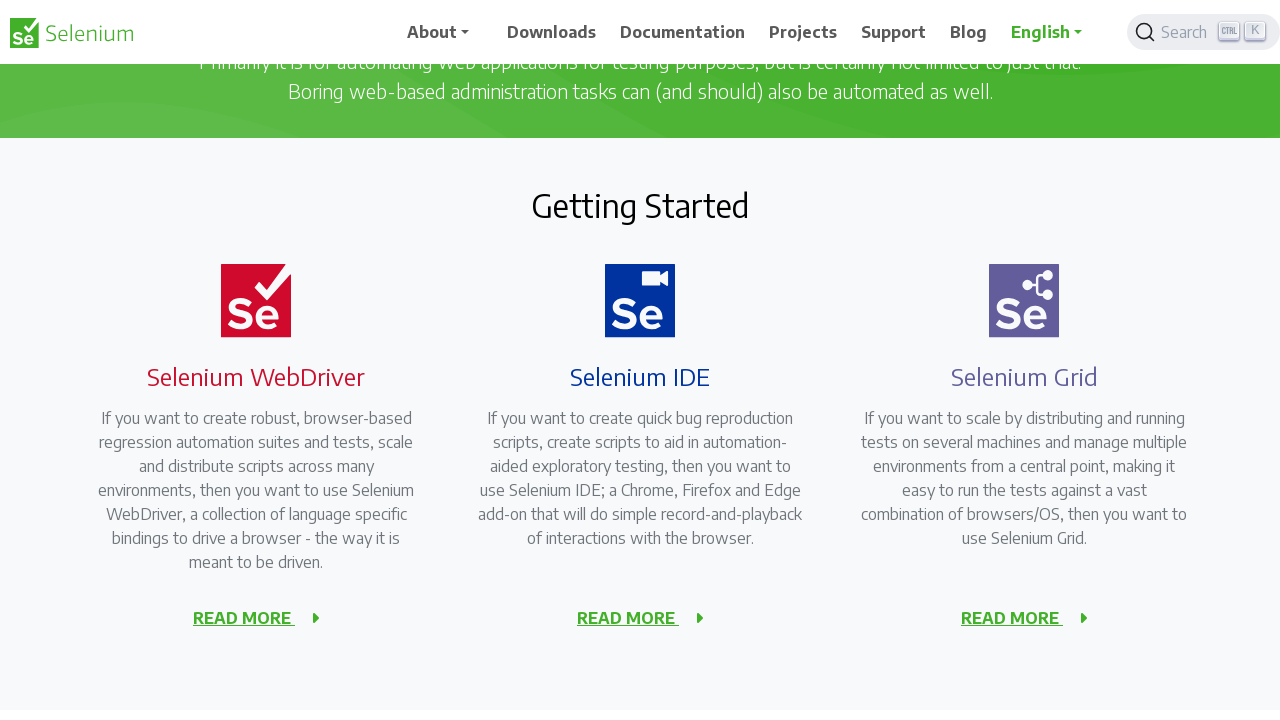

Waited 1 second after scrolling left
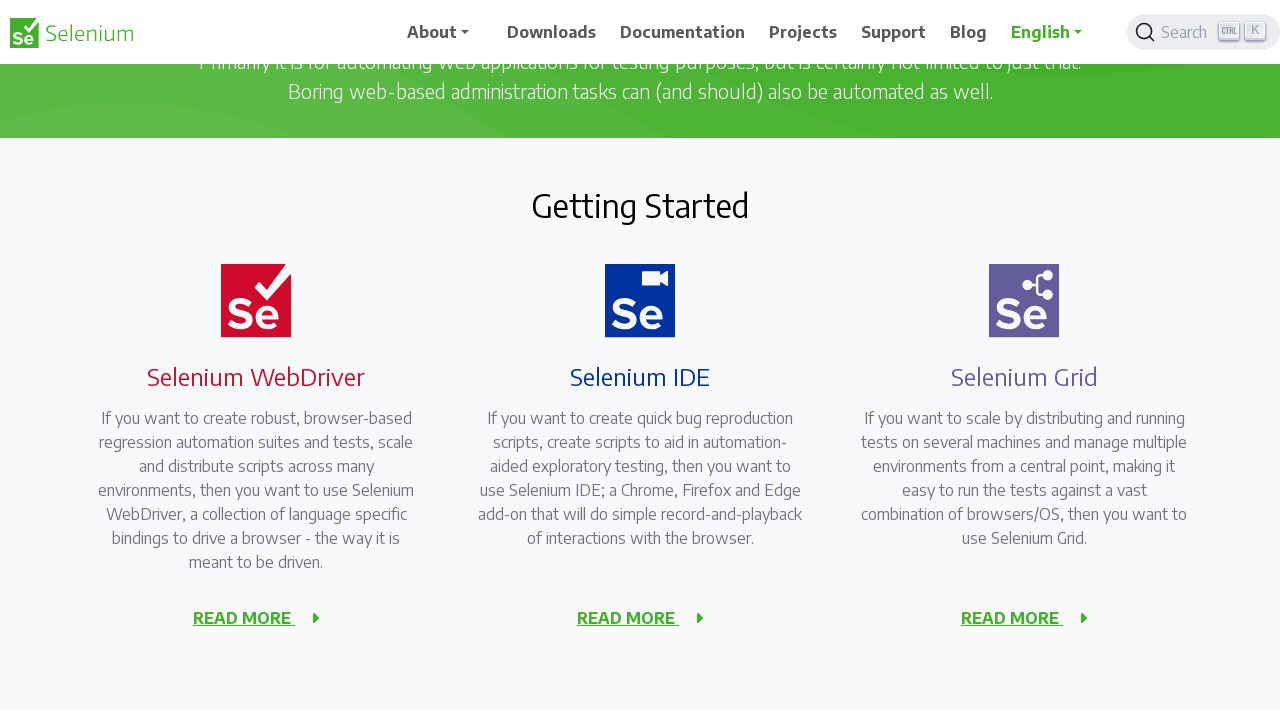

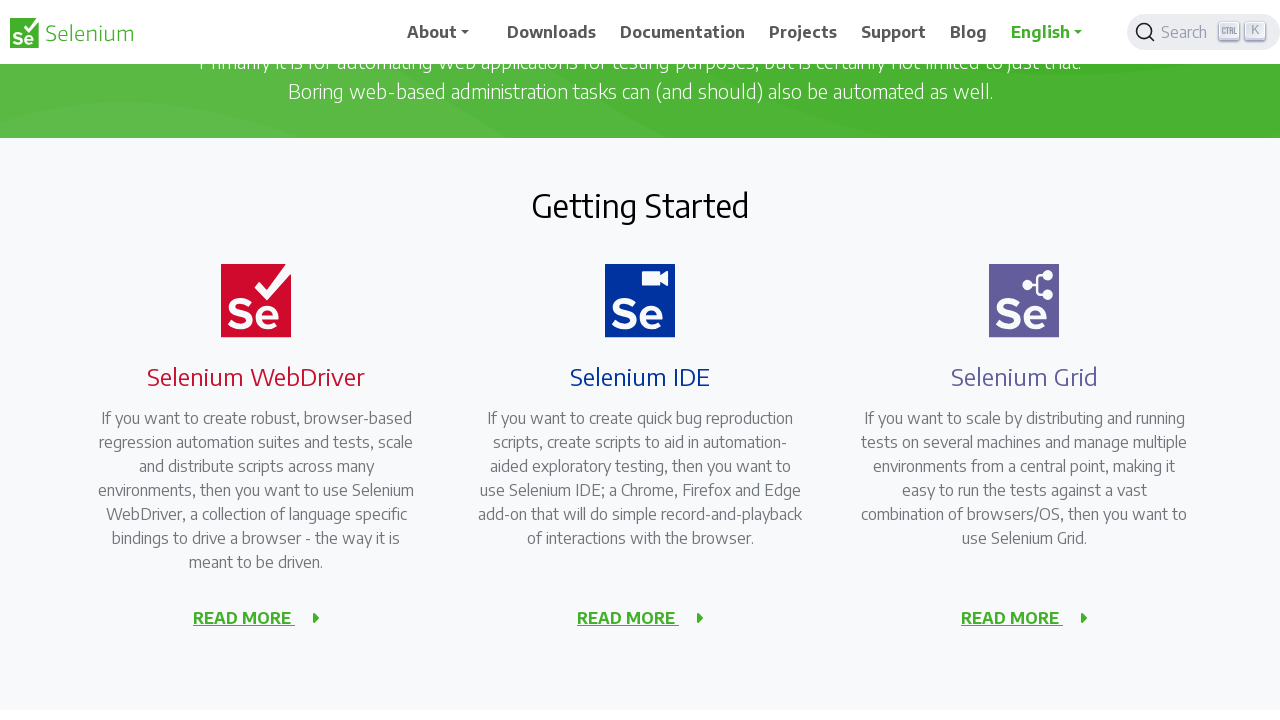